Tests dropdown selection functionality by selecting Arizona from a state dropdown and verifying the selection

Starting URL: https://testcenter.techproeducation.com/index.php?page=dropdown

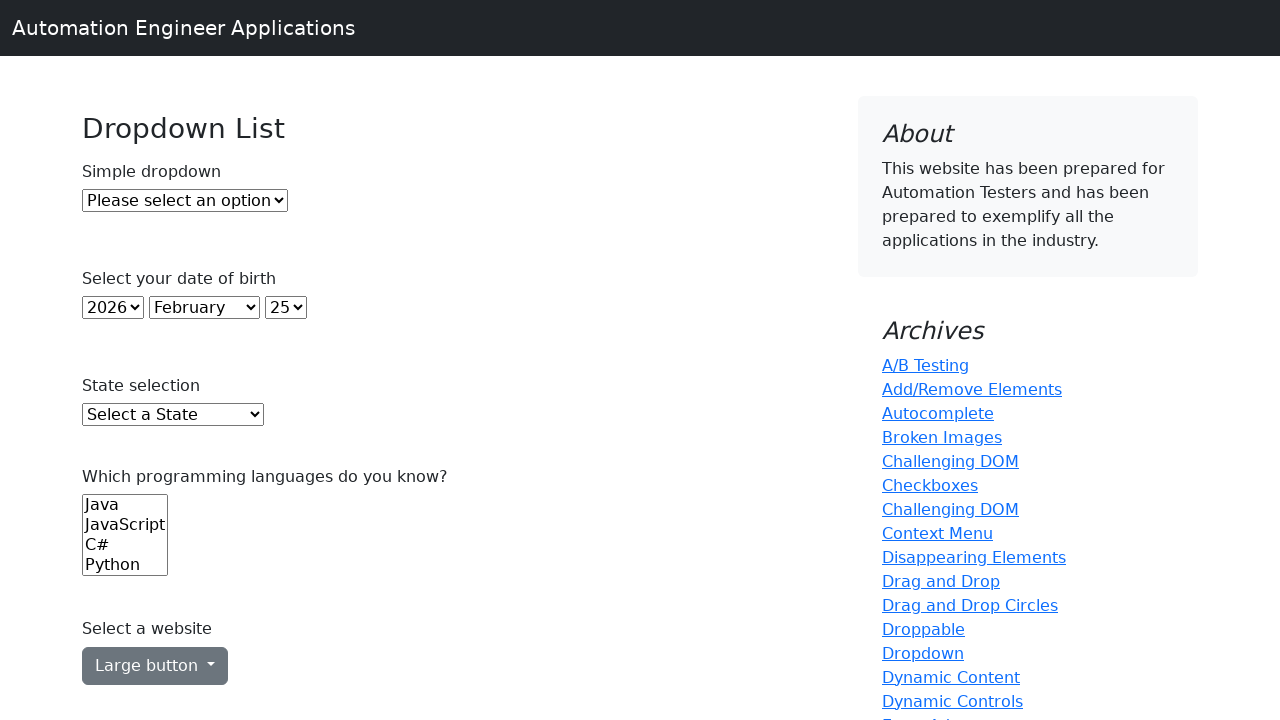

Selected 'Arizona' (AZ) from state dropdown on select#state
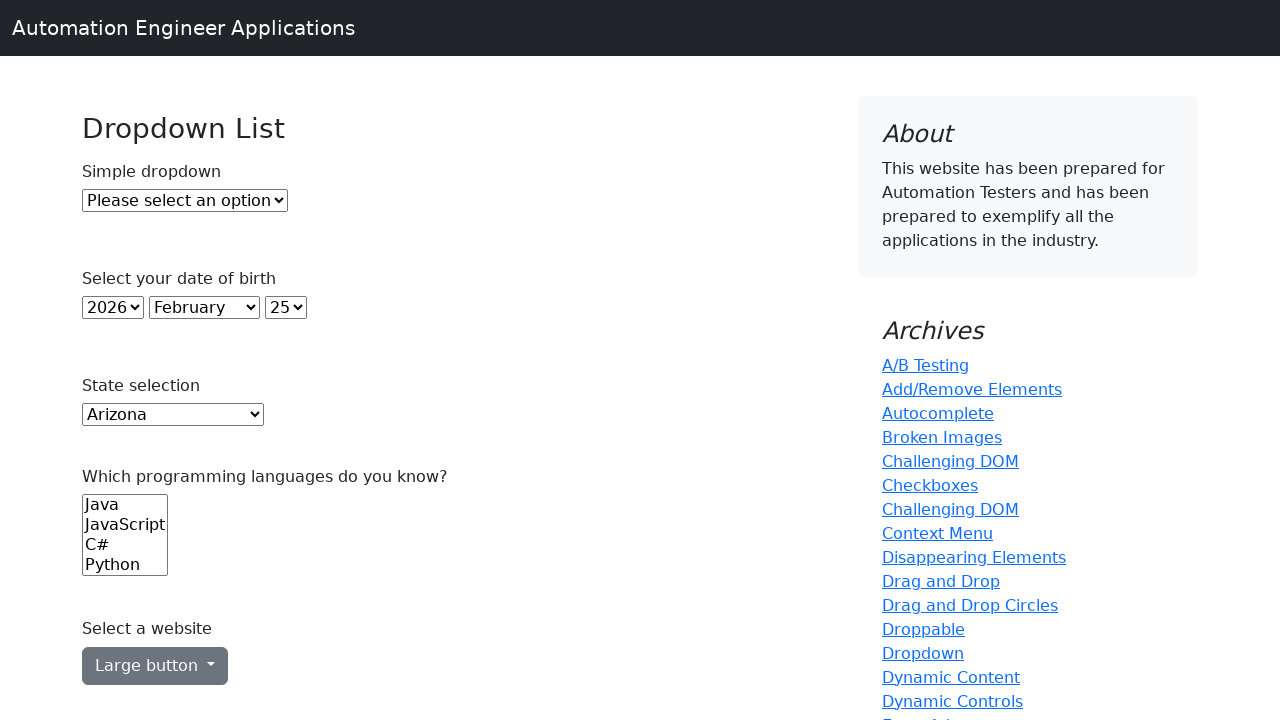

Verified that 'Arizona' is selected in dropdown
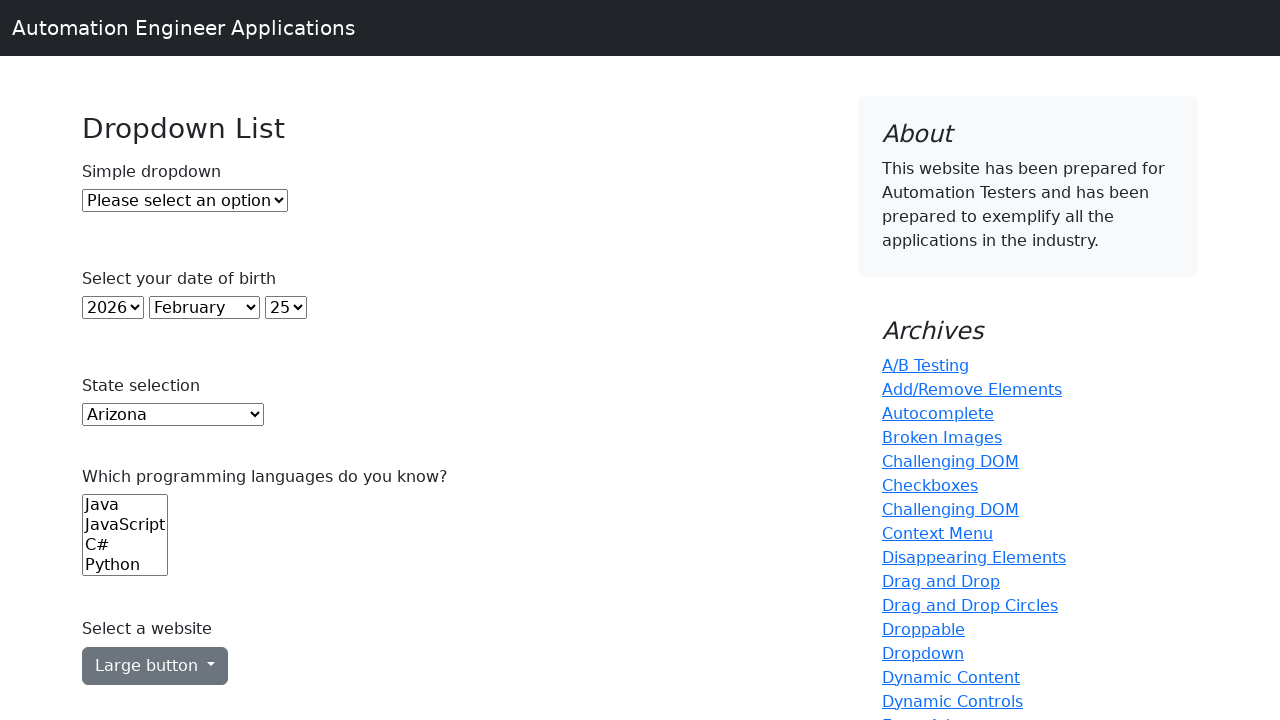

Retrieved all dropdown options
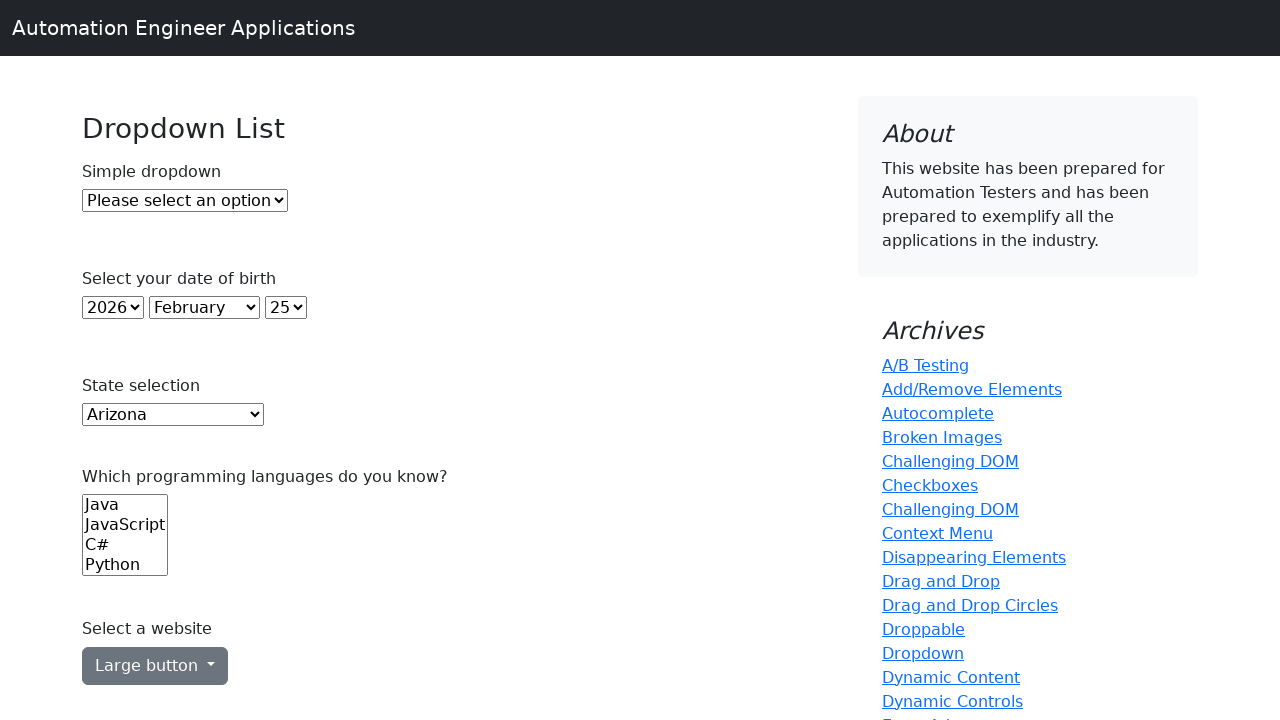

Printed option: Select a State
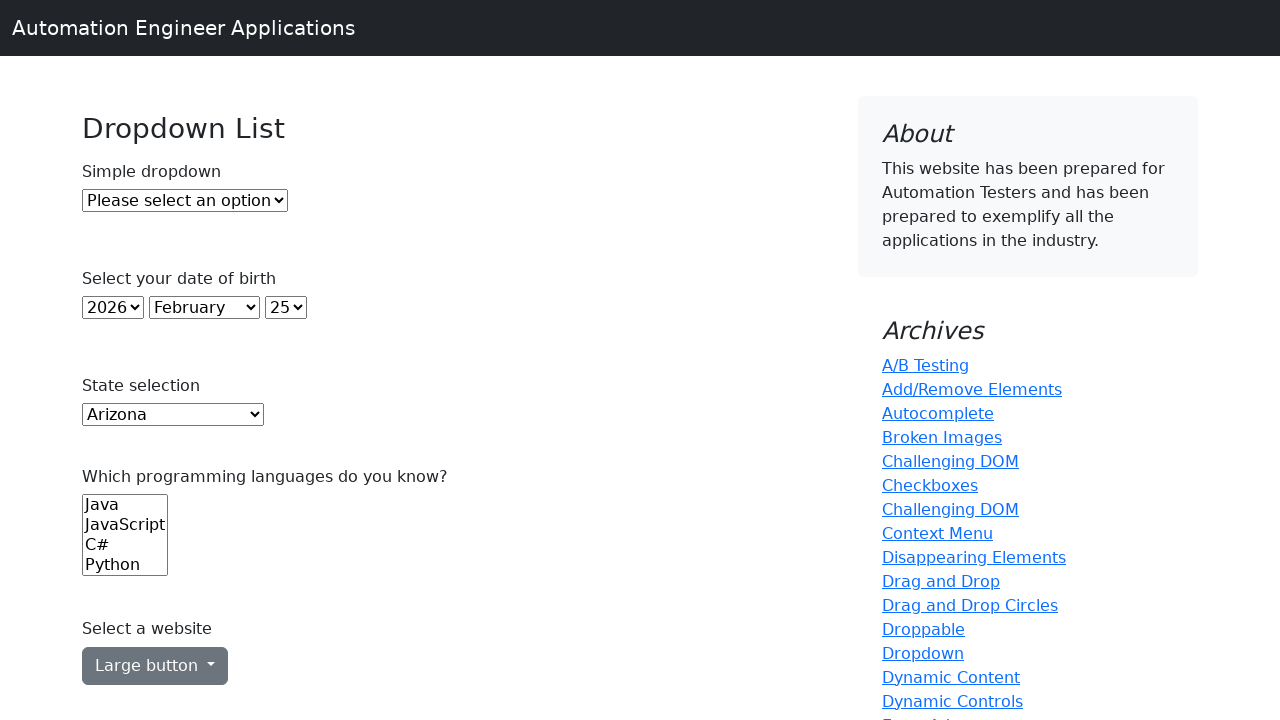

Printed option: Alabama
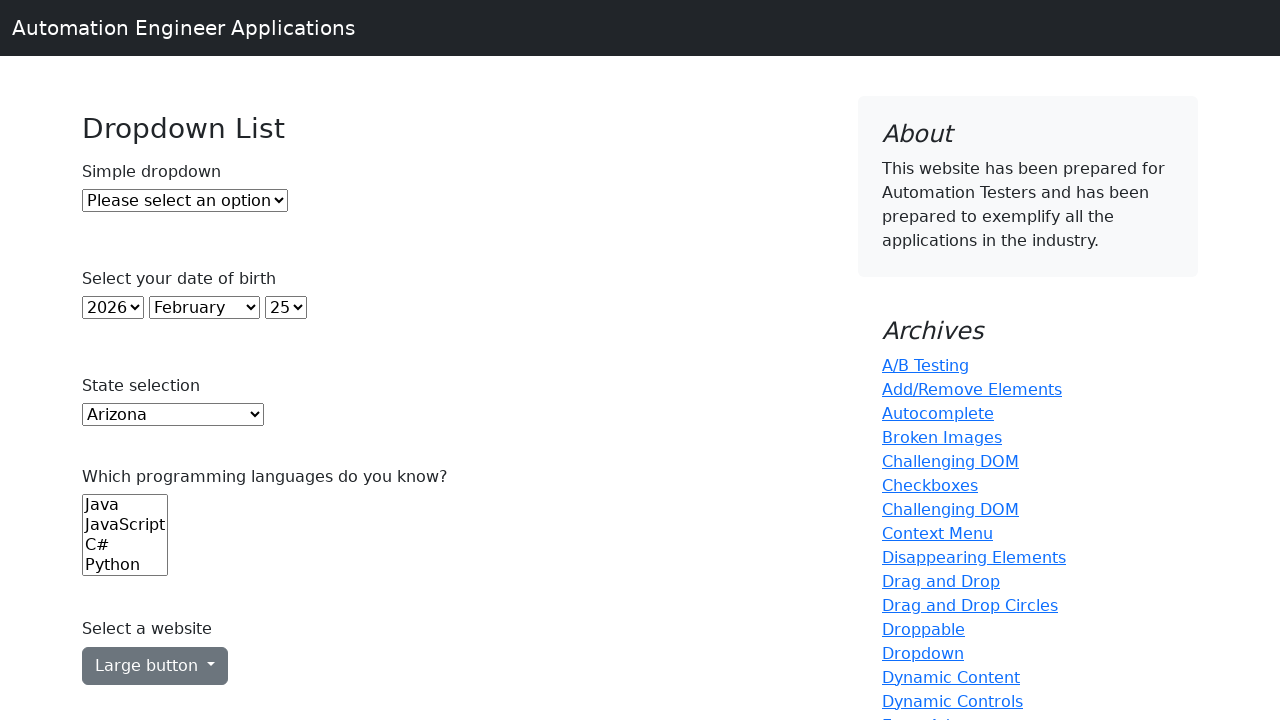

Printed option: Alaska
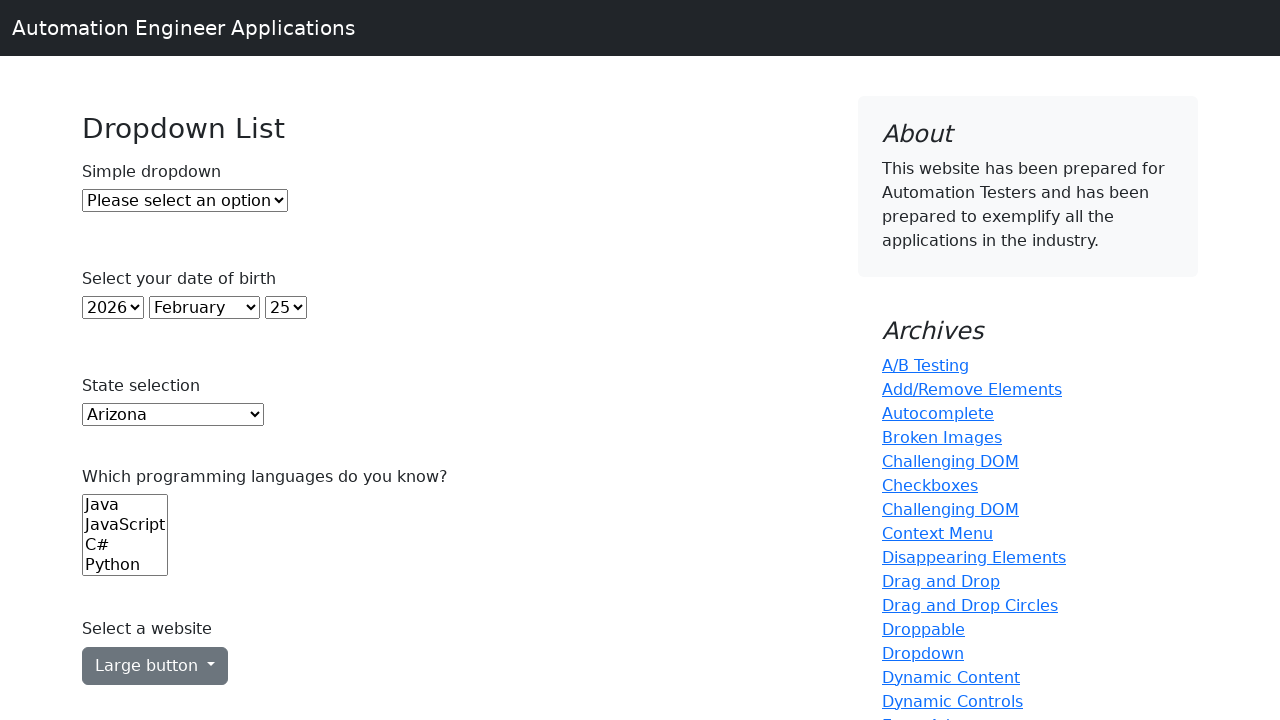

Printed option: Arizona
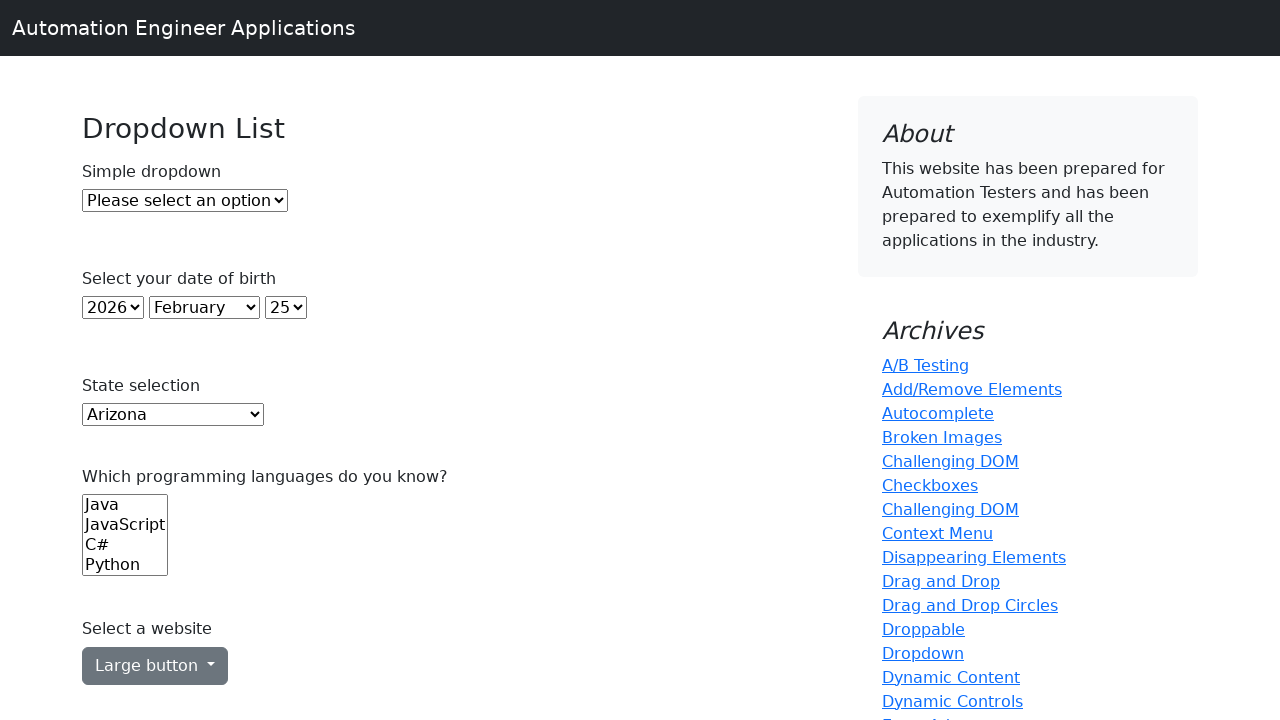

Printed option: Arkansas
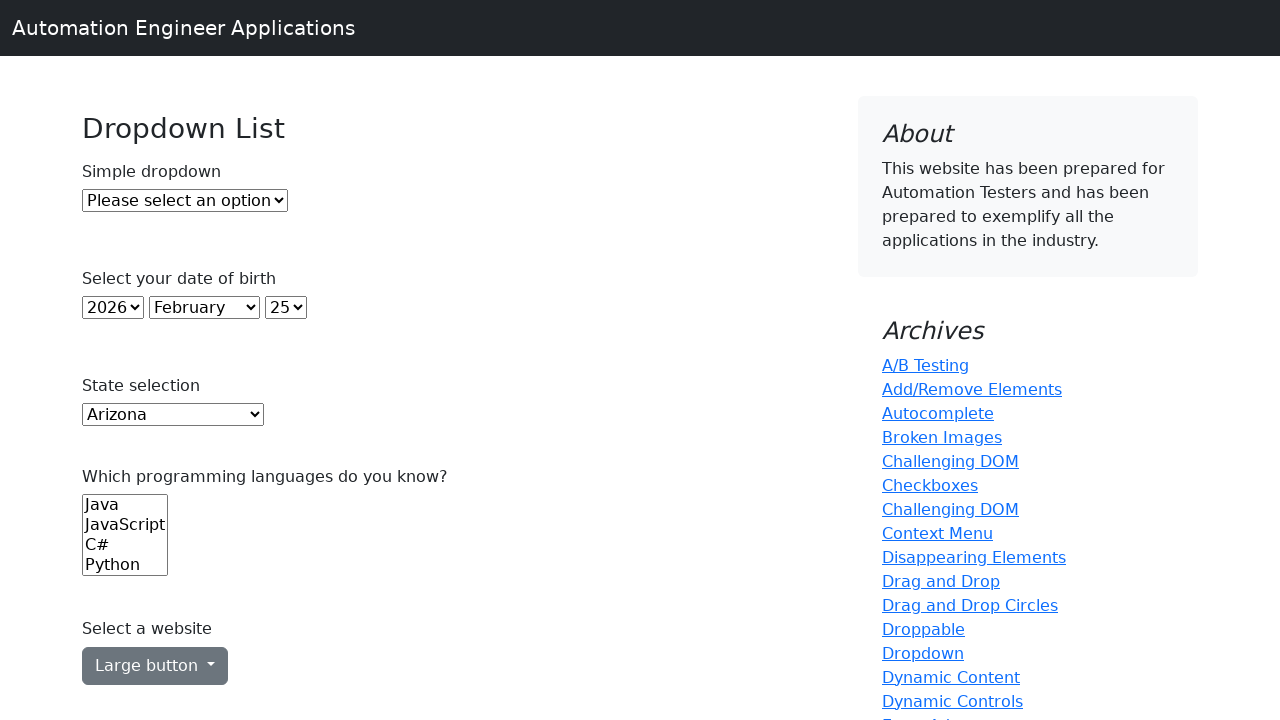

Printed option: California
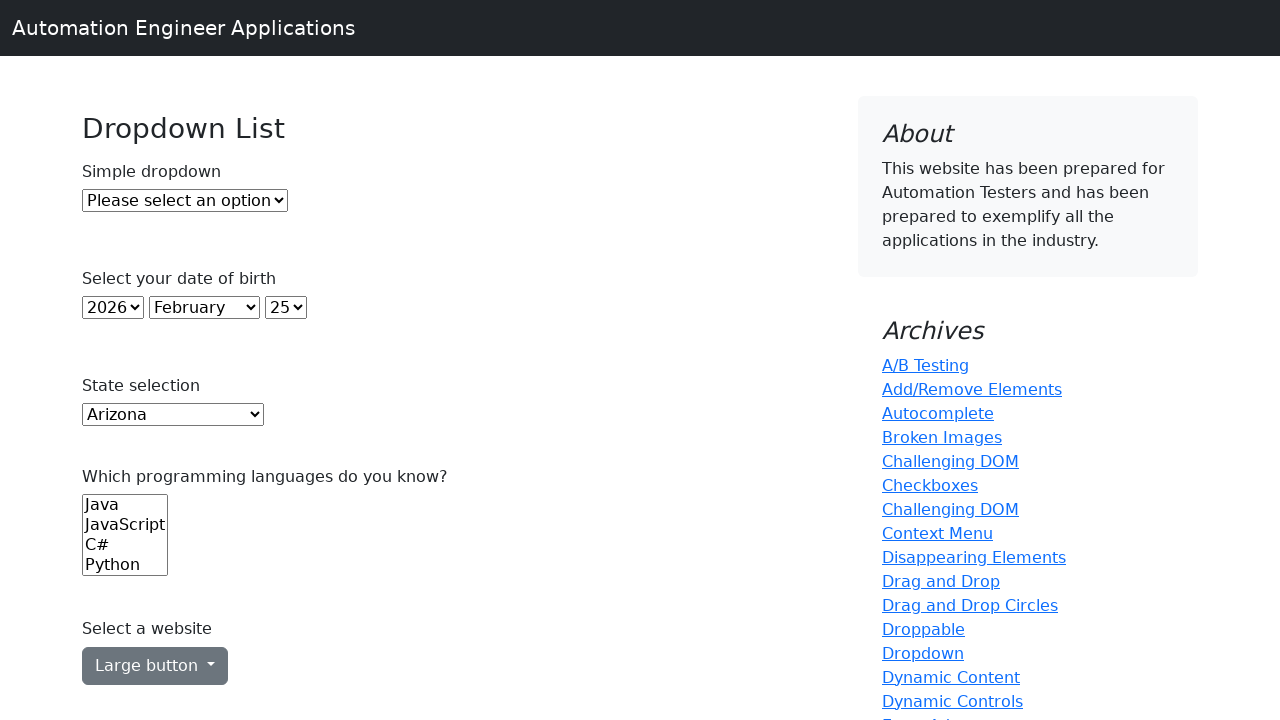

Printed option: Colorado
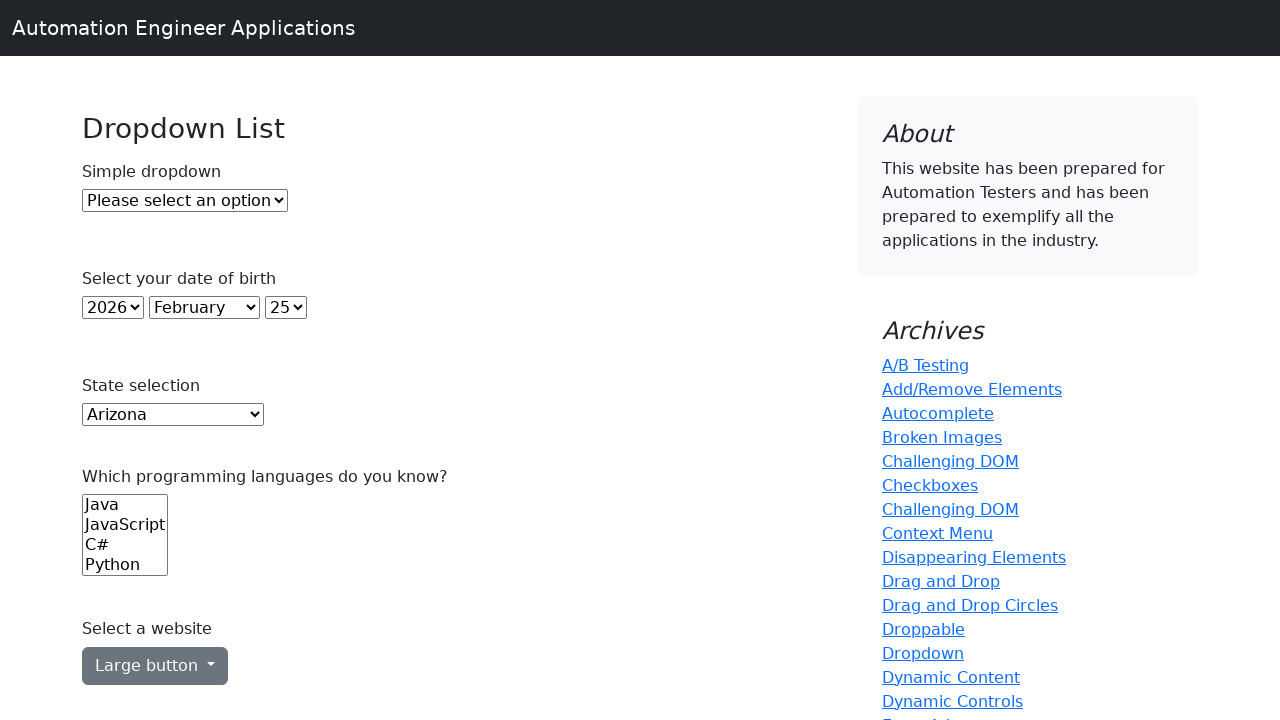

Printed option: Connecticut
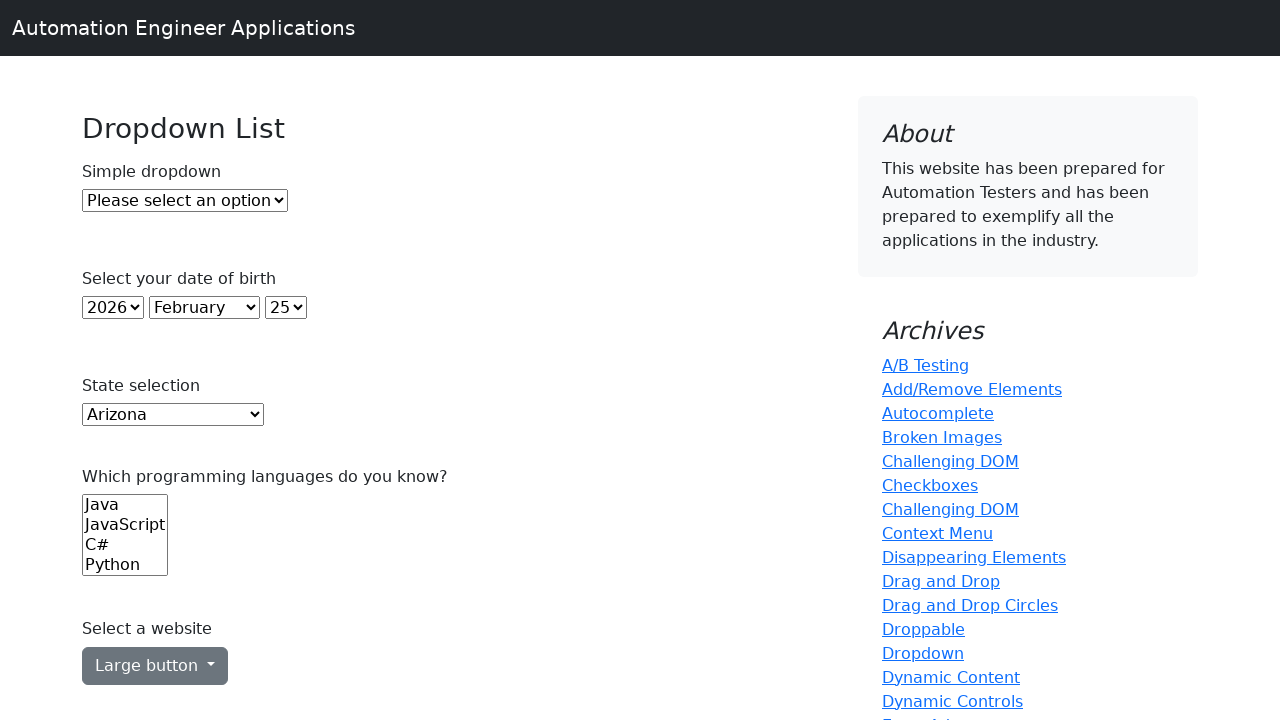

Printed option: Delaware
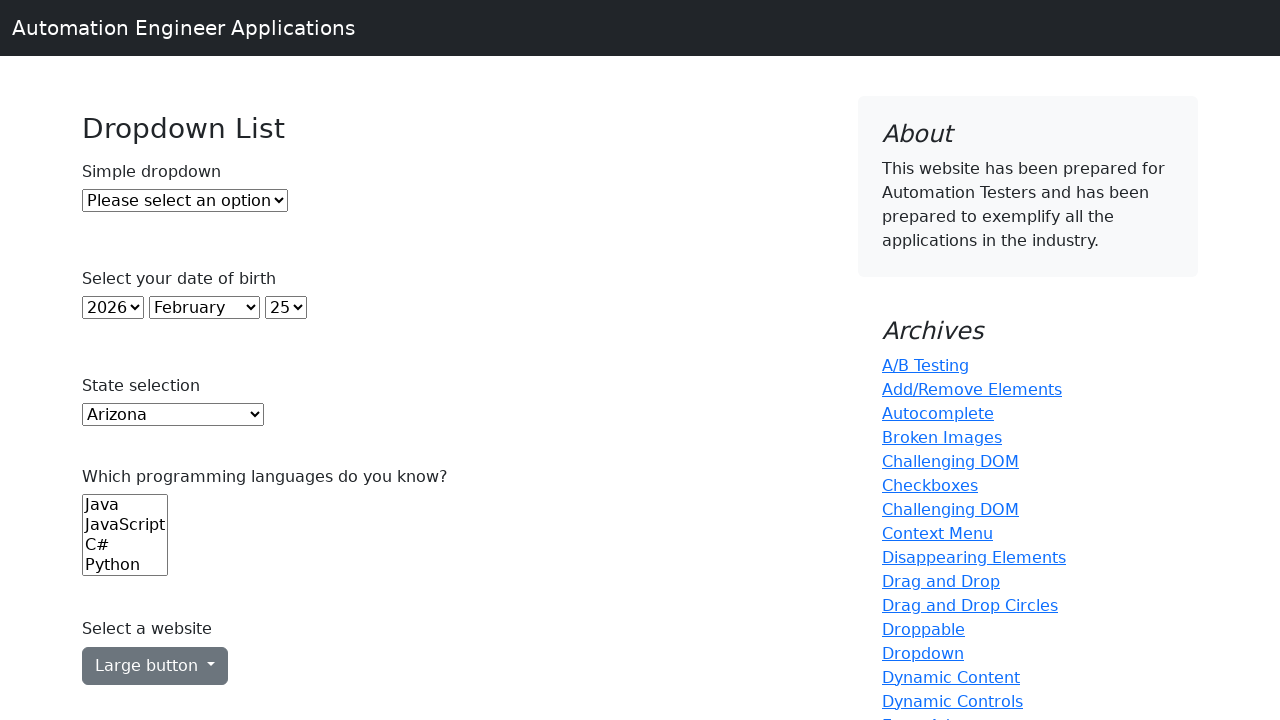

Printed option: District Of Columbia
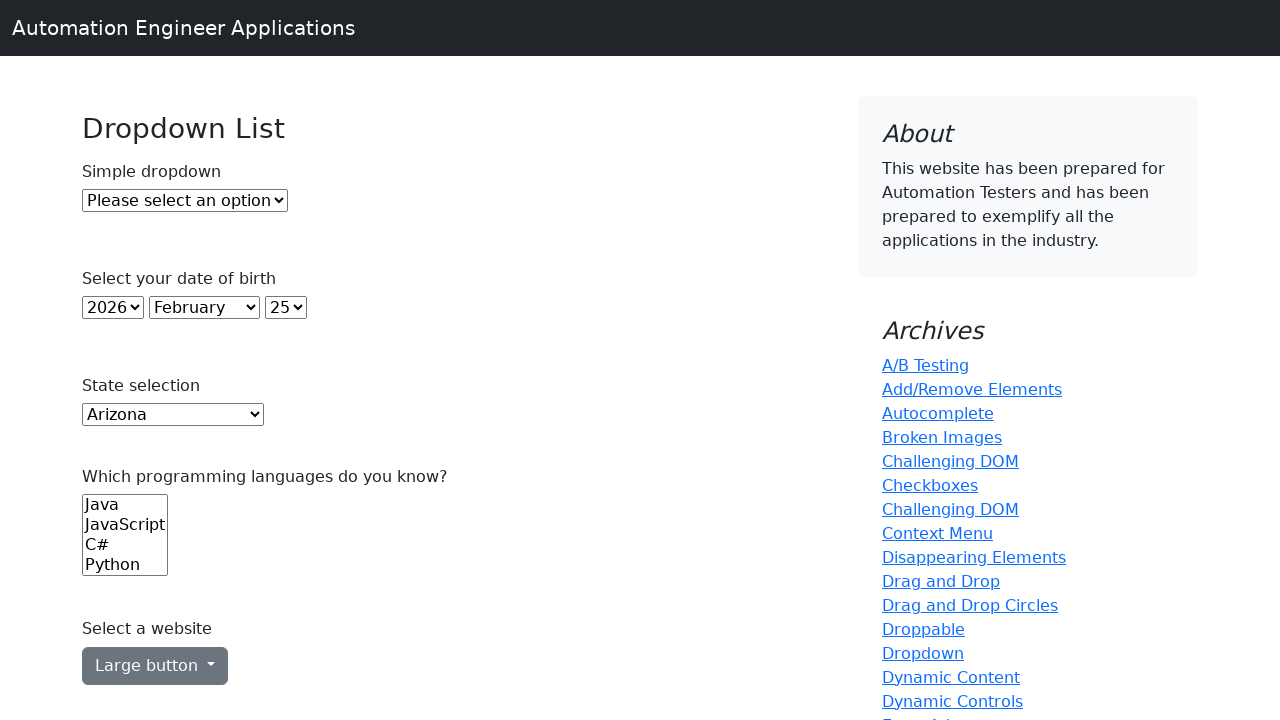

Printed option: Florida
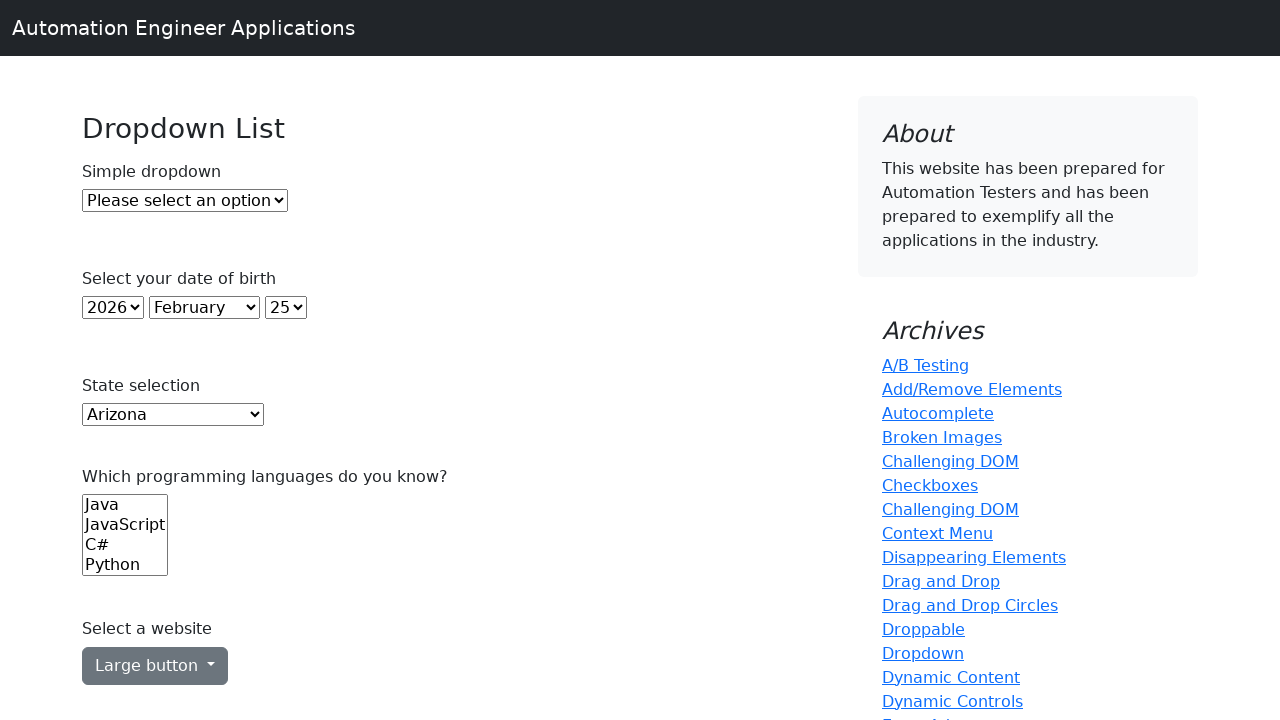

Printed option: Georgia
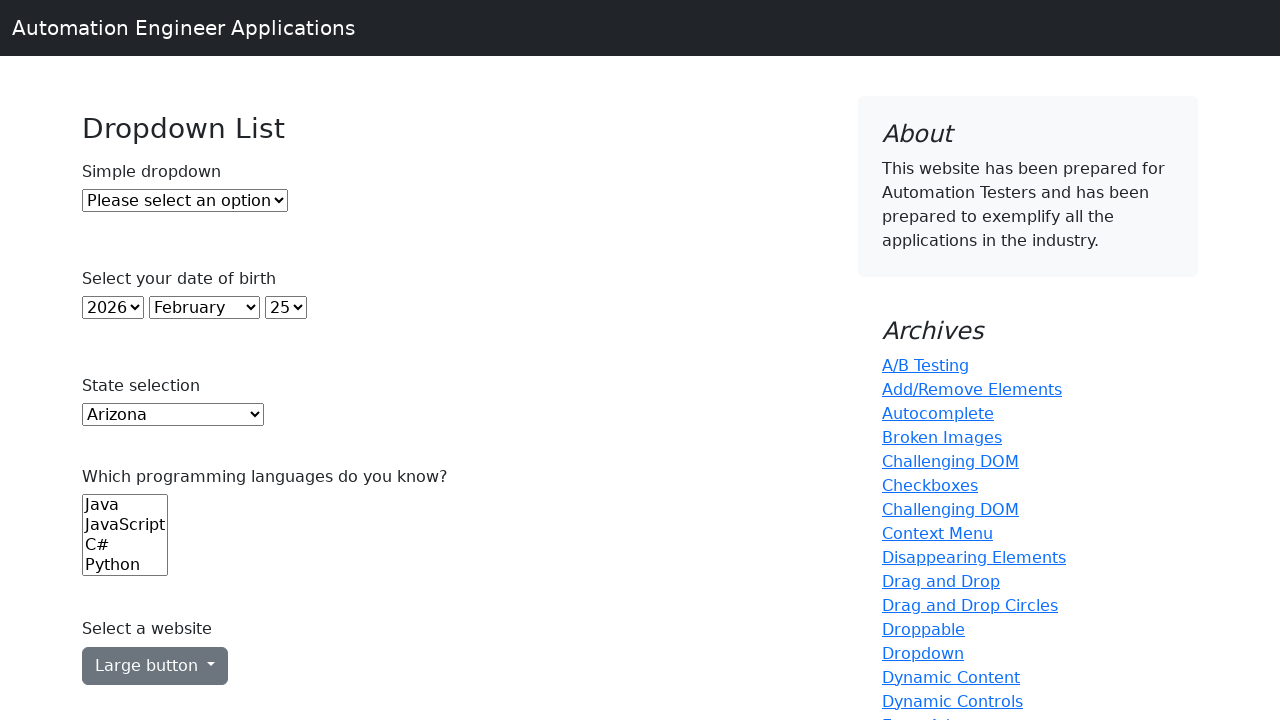

Printed option: Hawaii
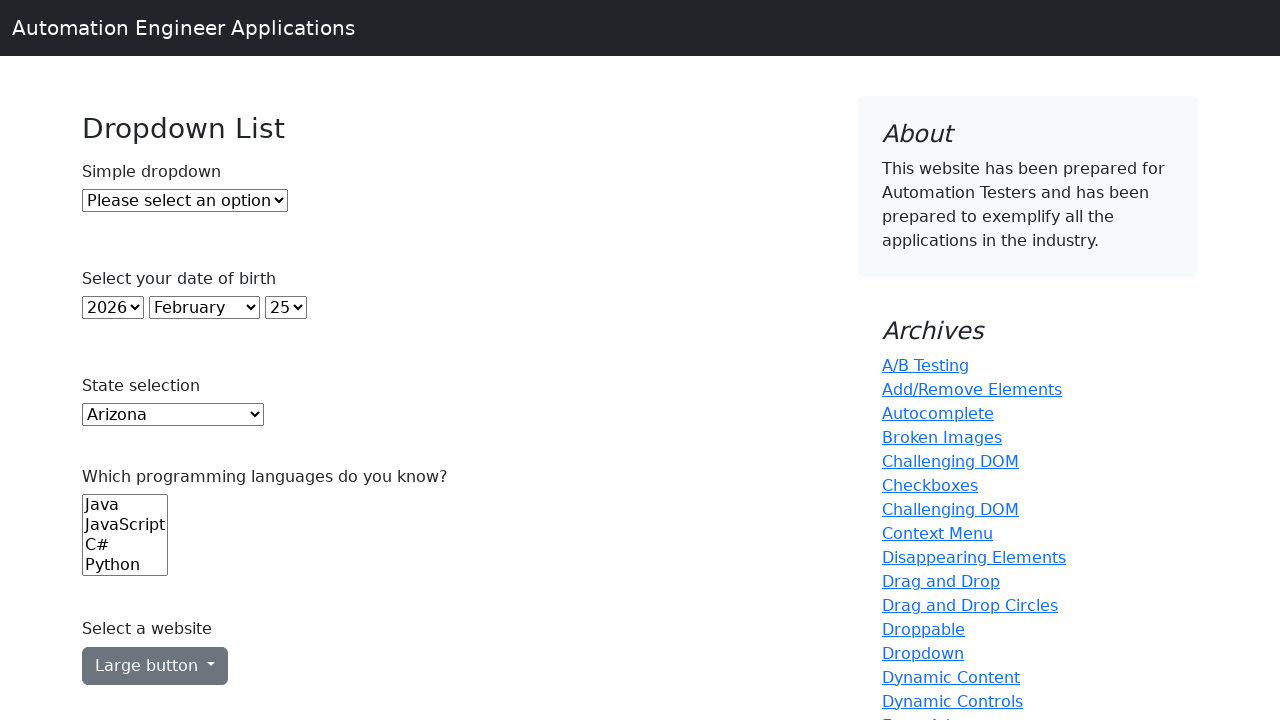

Printed option: Idaho
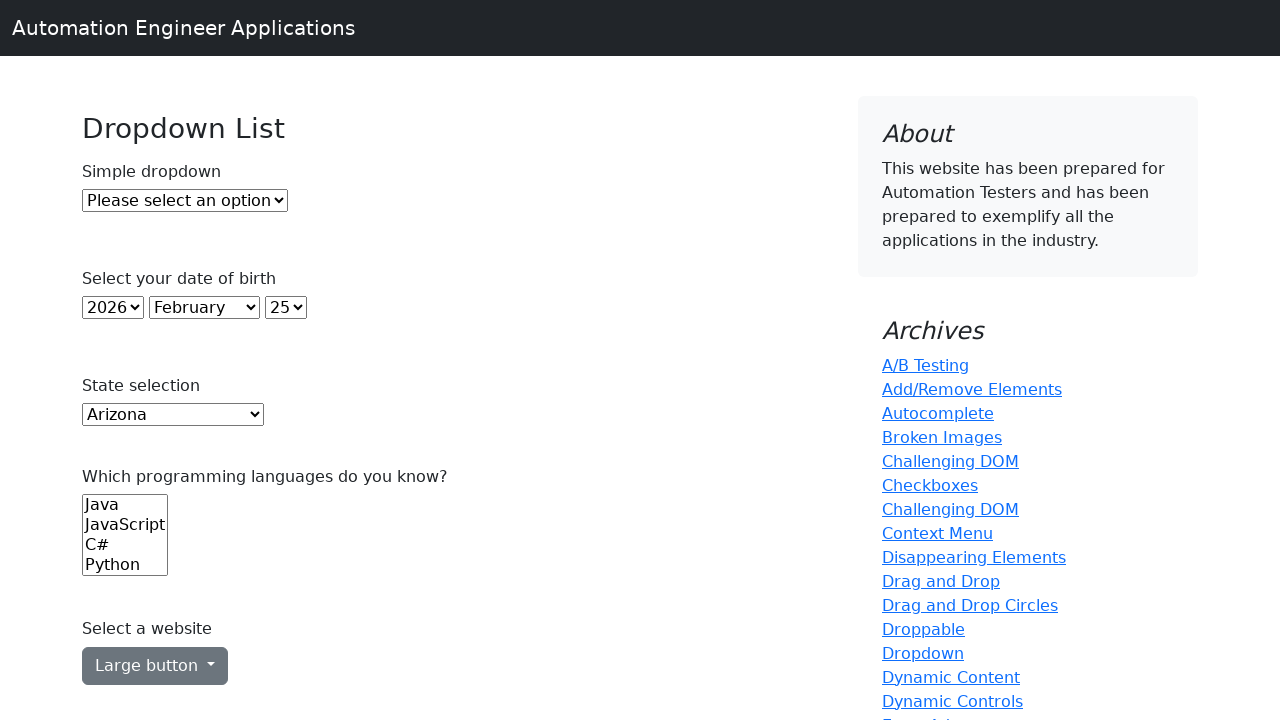

Printed option: Illinois
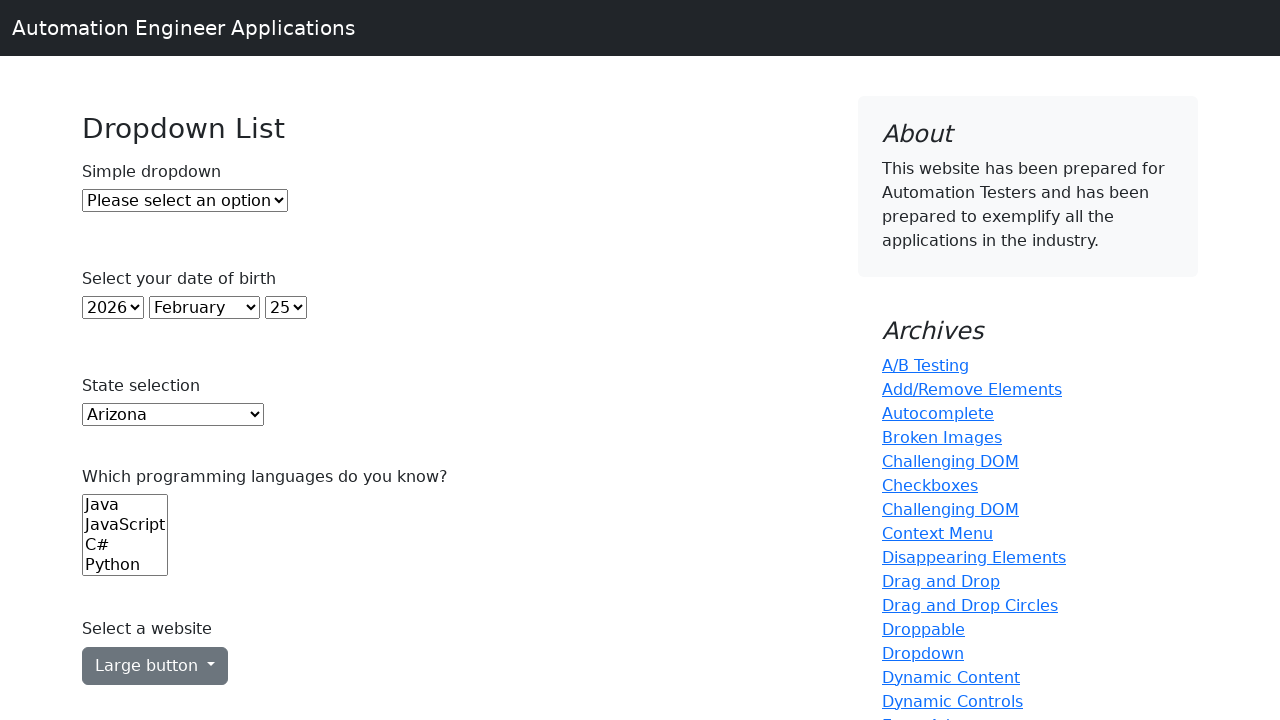

Printed option: Indiana
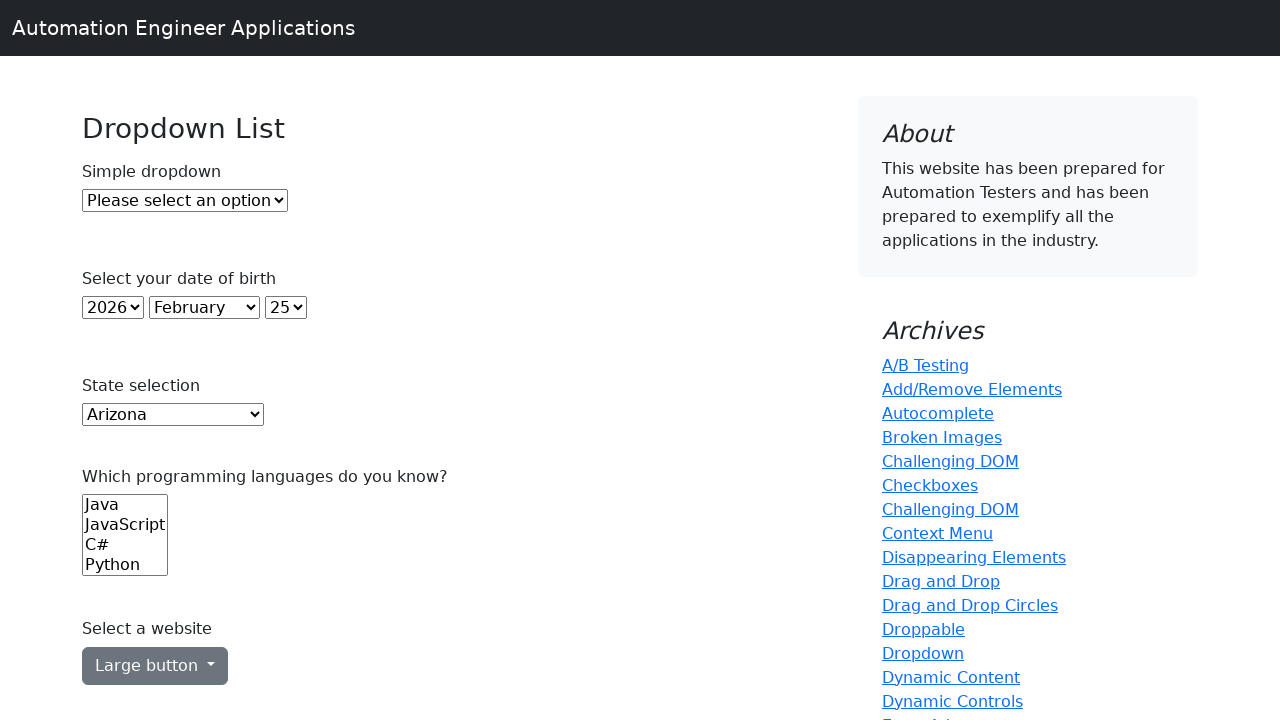

Printed option: Iowa
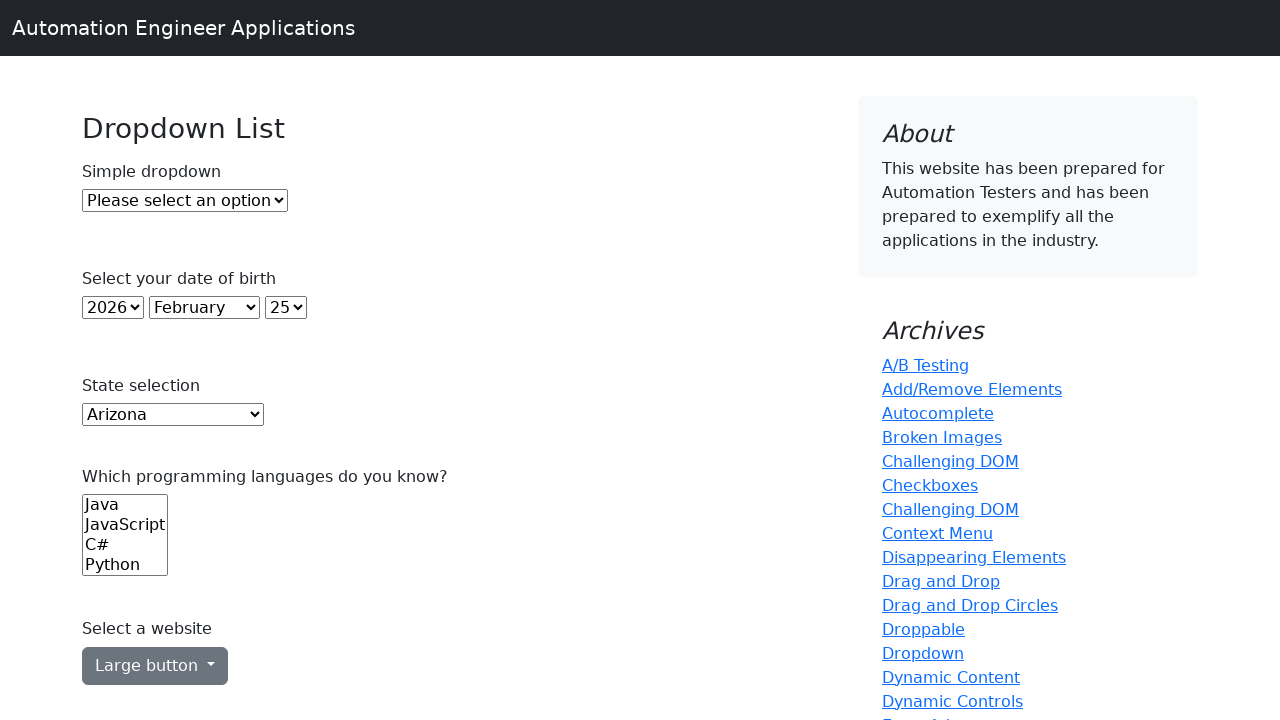

Printed option: Kansas
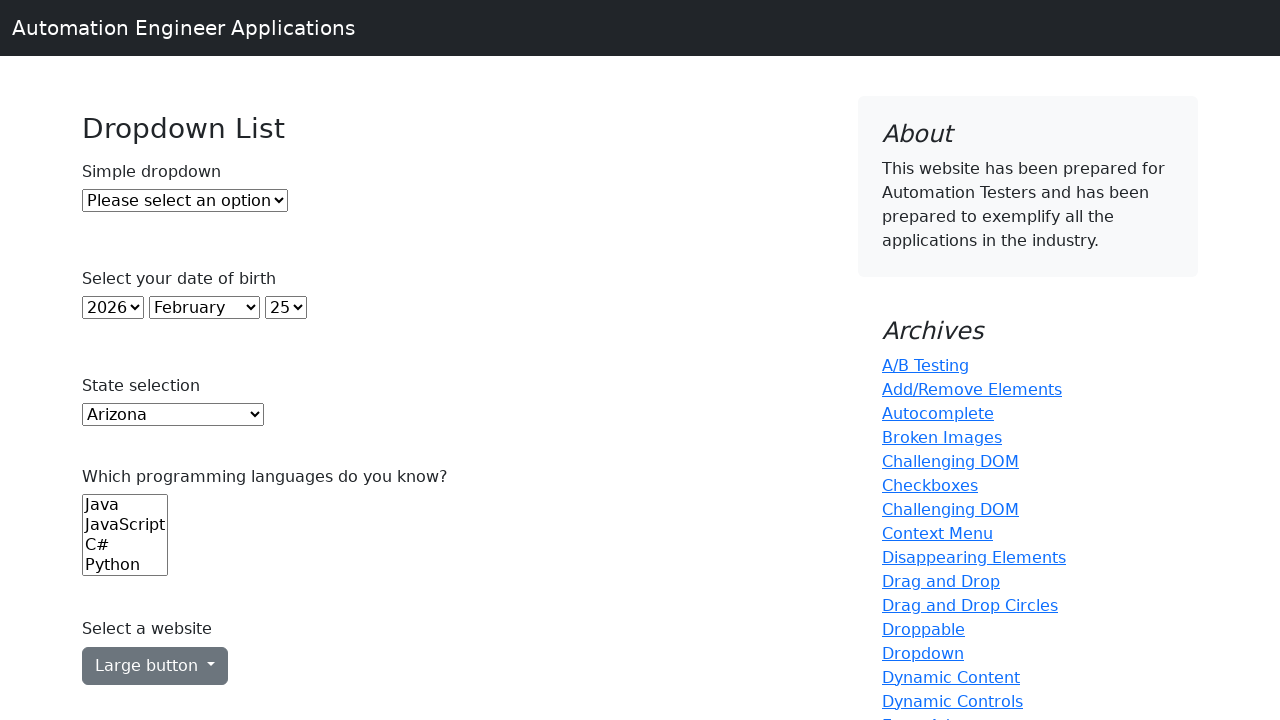

Printed option: Kentucky
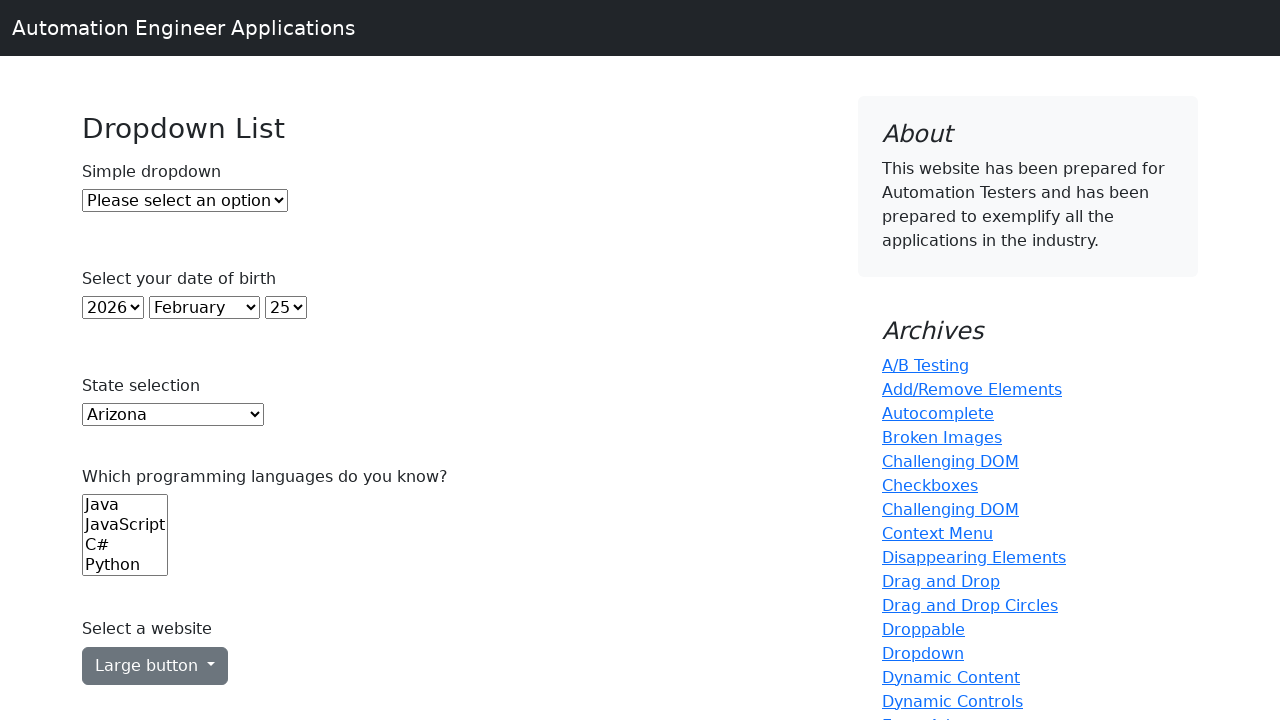

Printed option: Louisiana
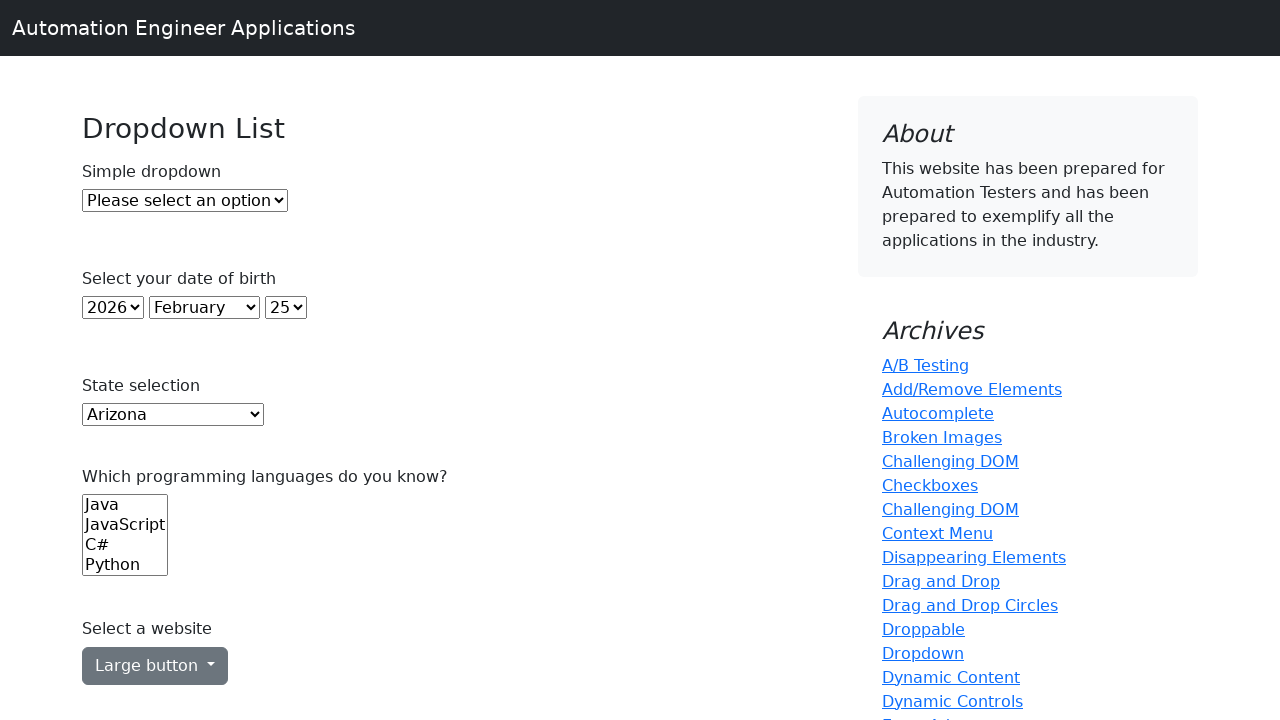

Printed option: Maine
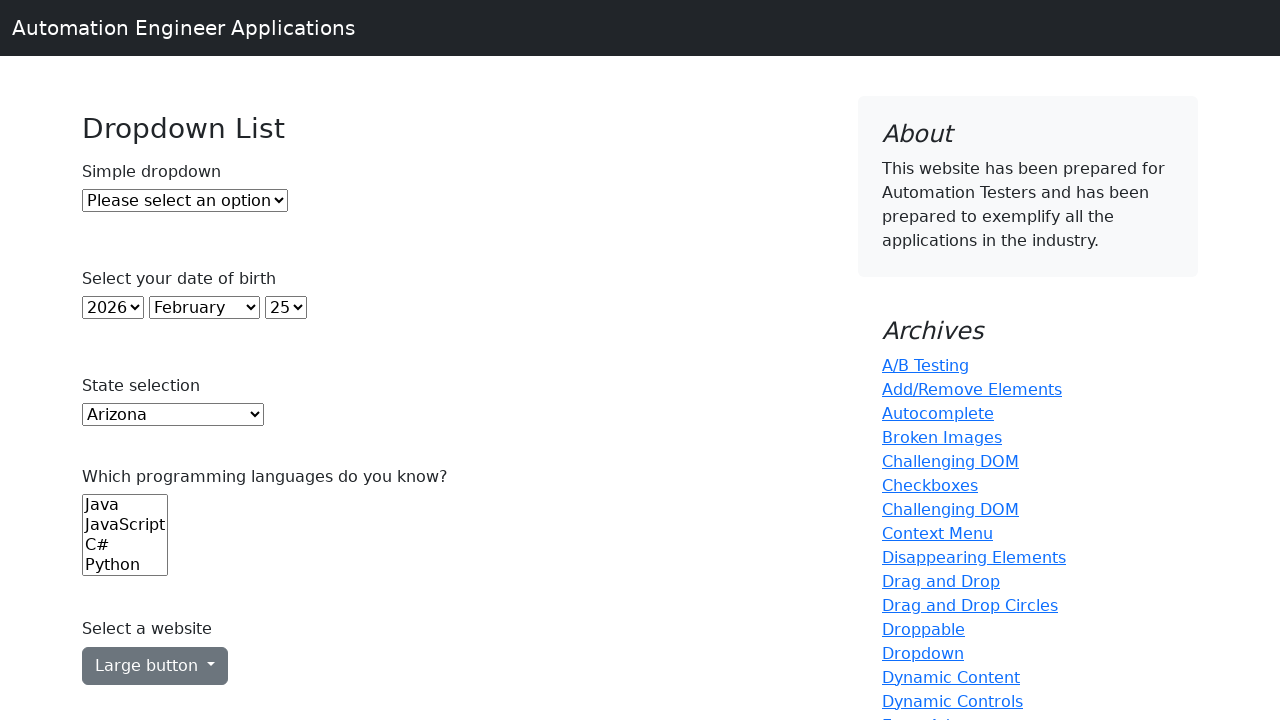

Printed option: Maryland
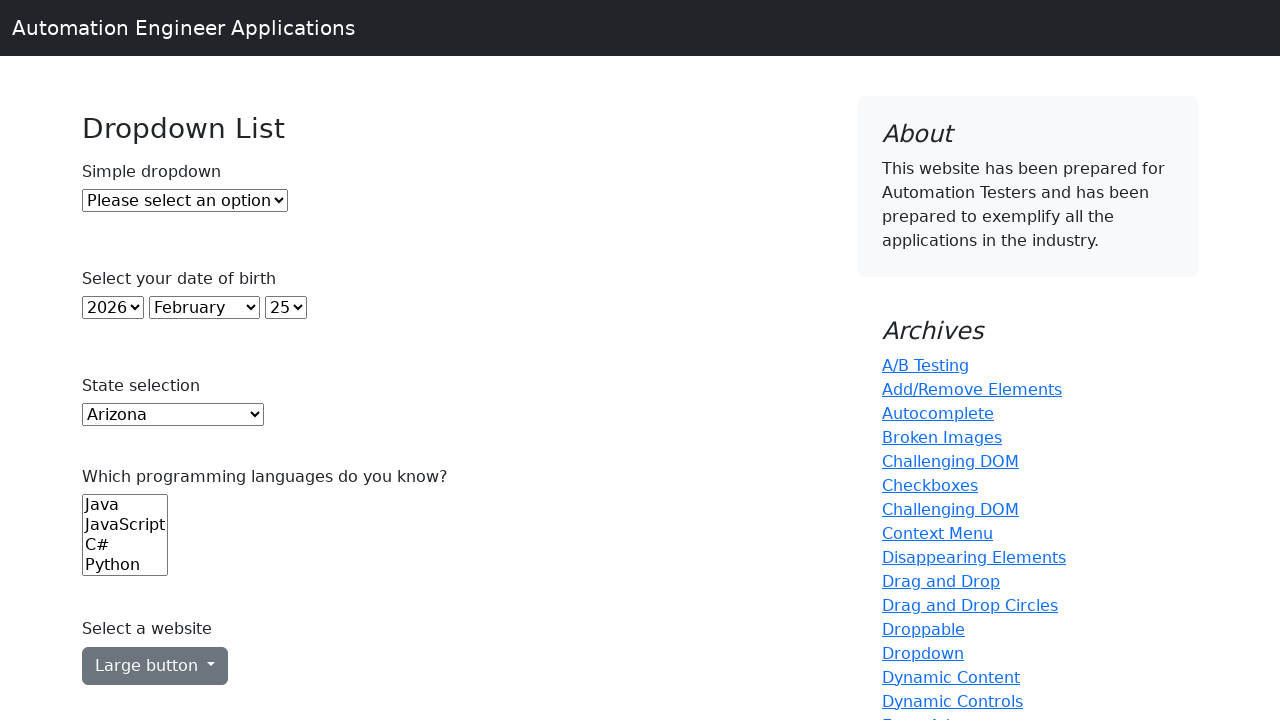

Printed option: Massachusetts
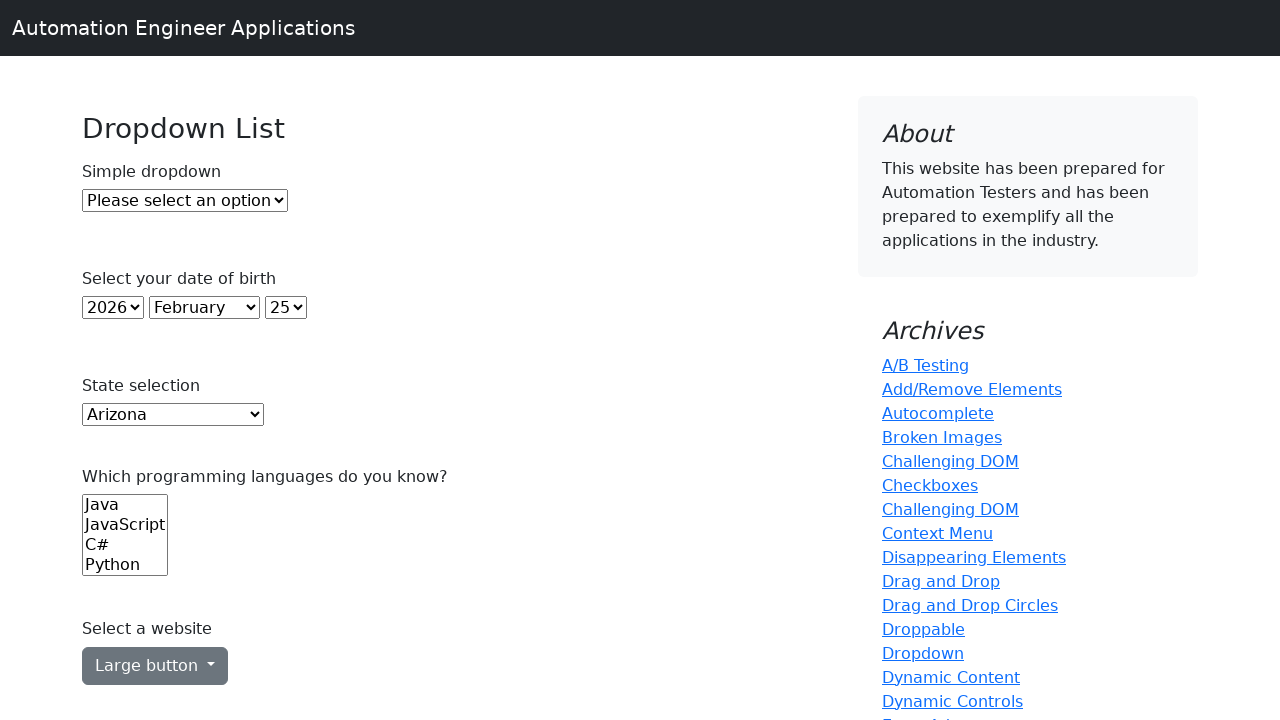

Printed option: Michigan
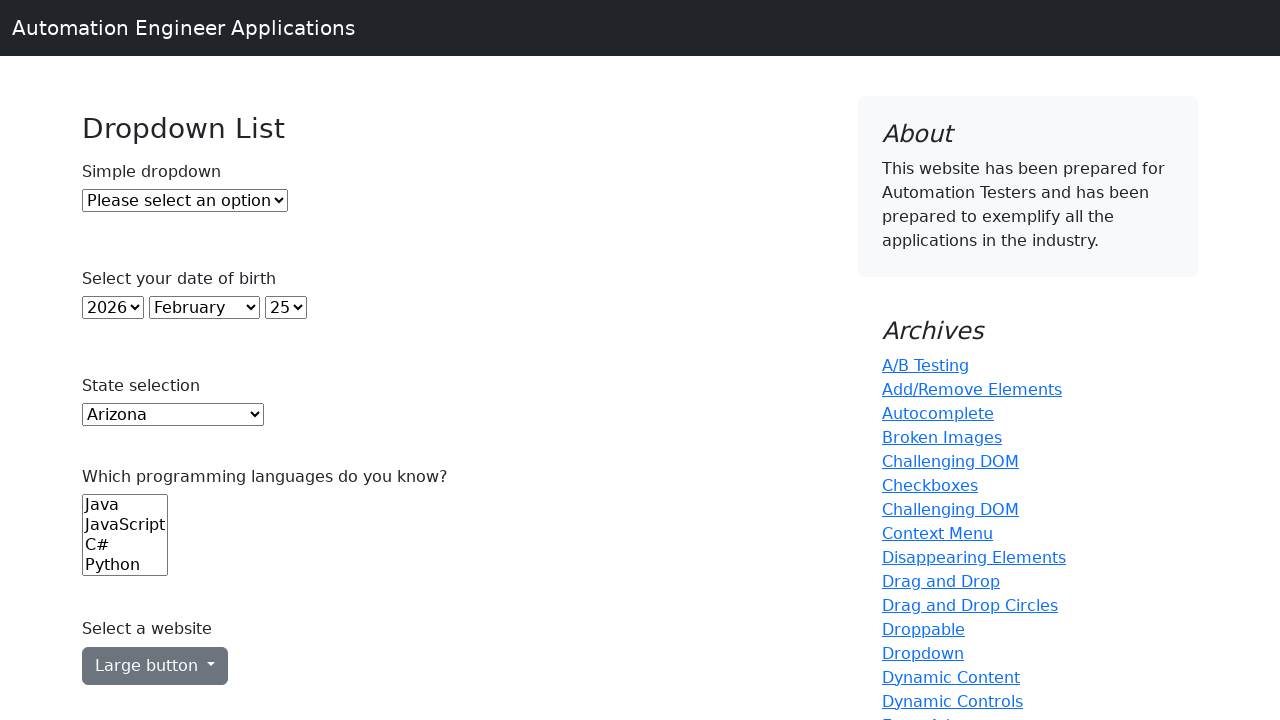

Printed option: Minnesota
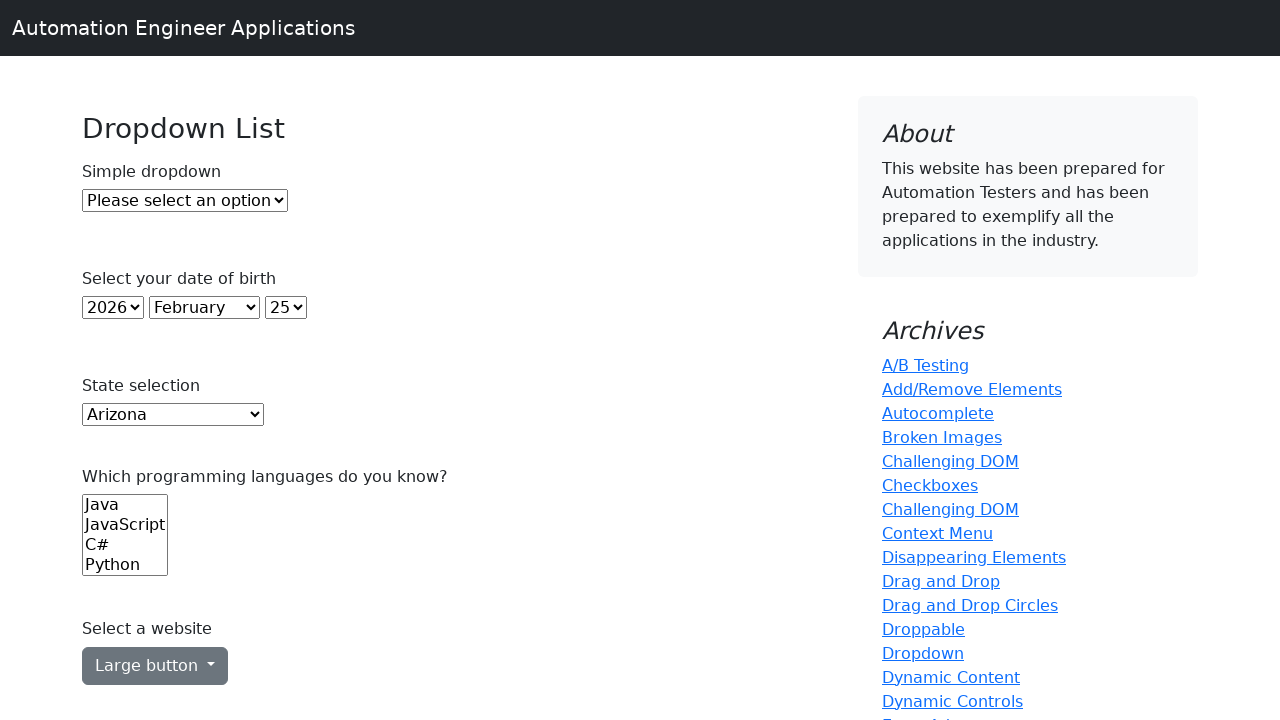

Printed option: Mississippi
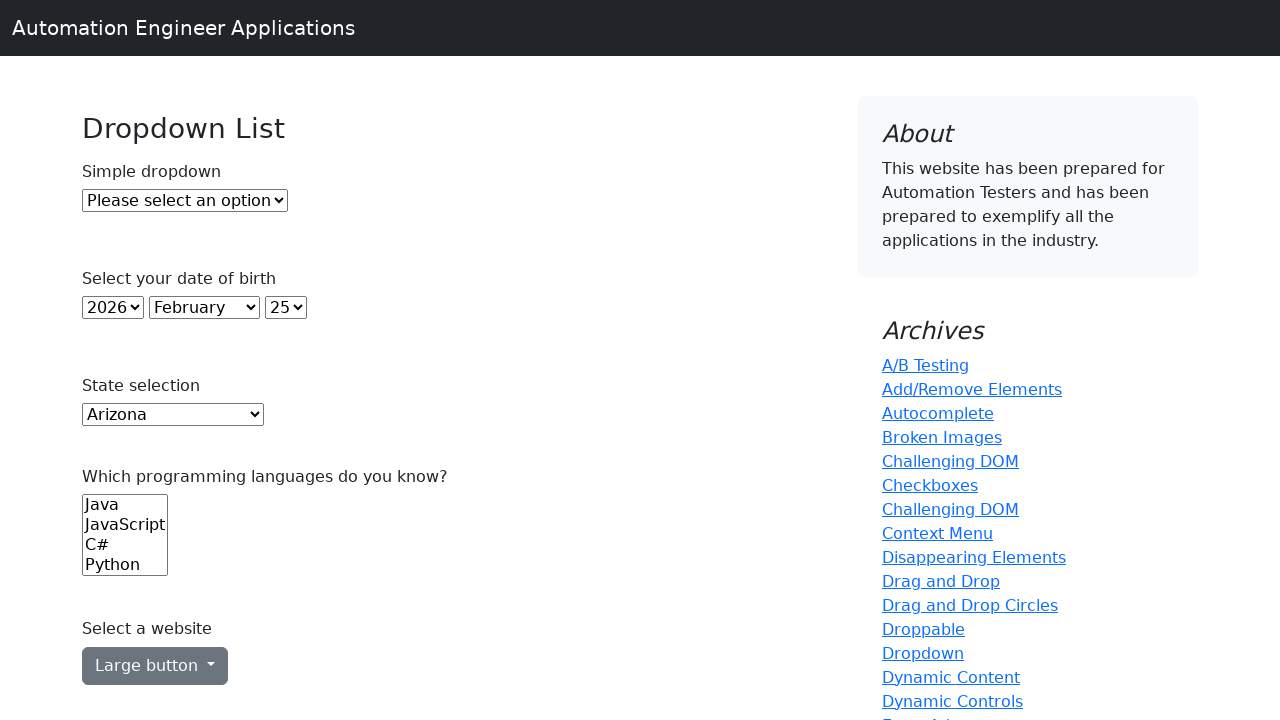

Printed option: Missouri
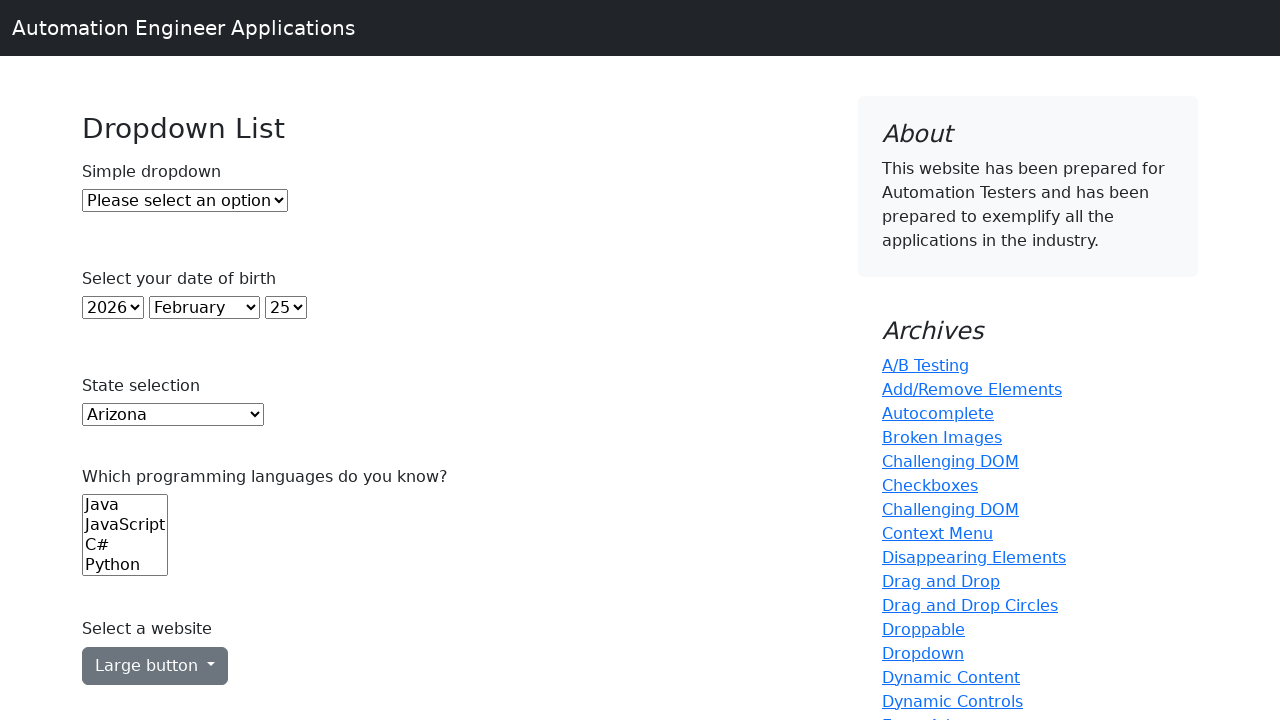

Printed option: Montana
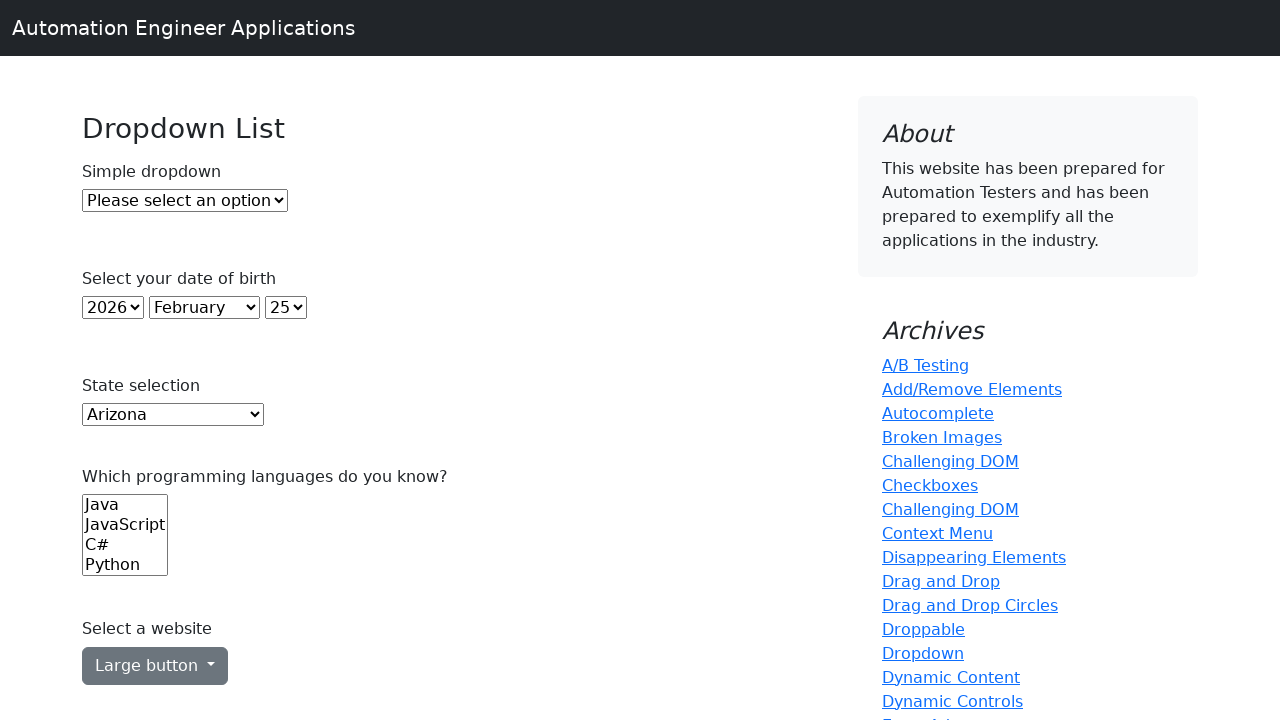

Printed option: Nebraska
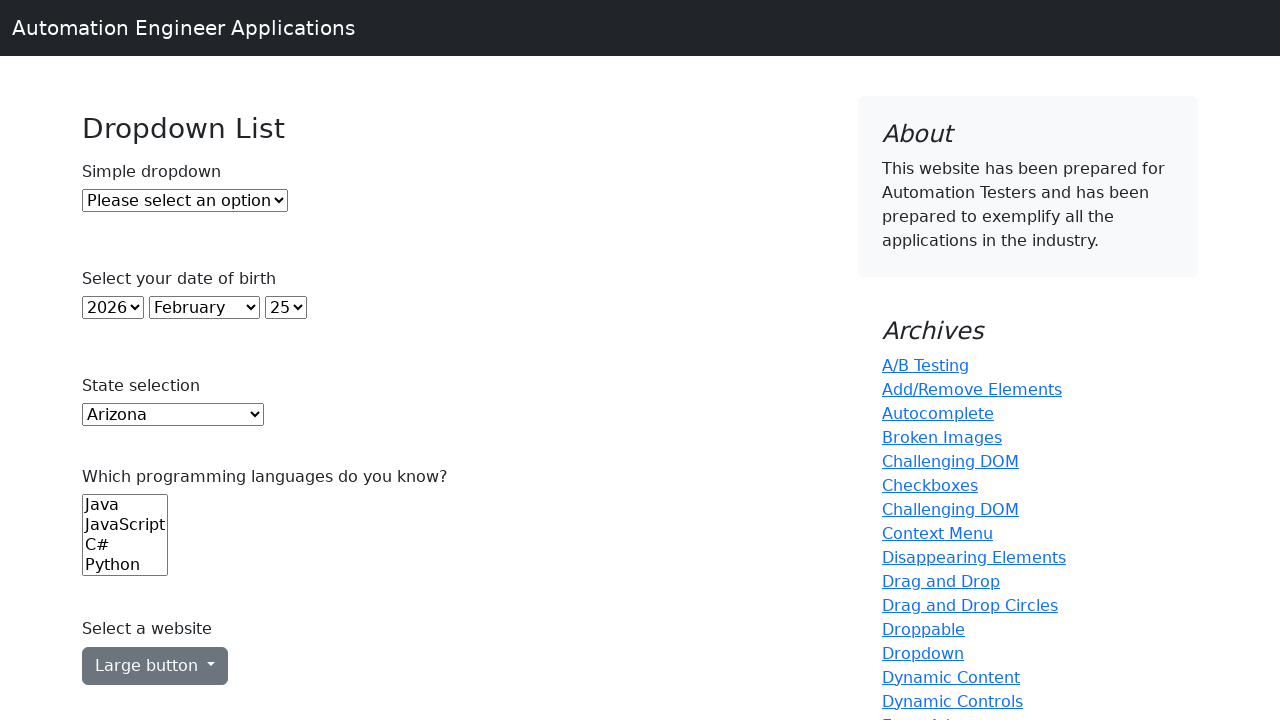

Printed option: Nevada
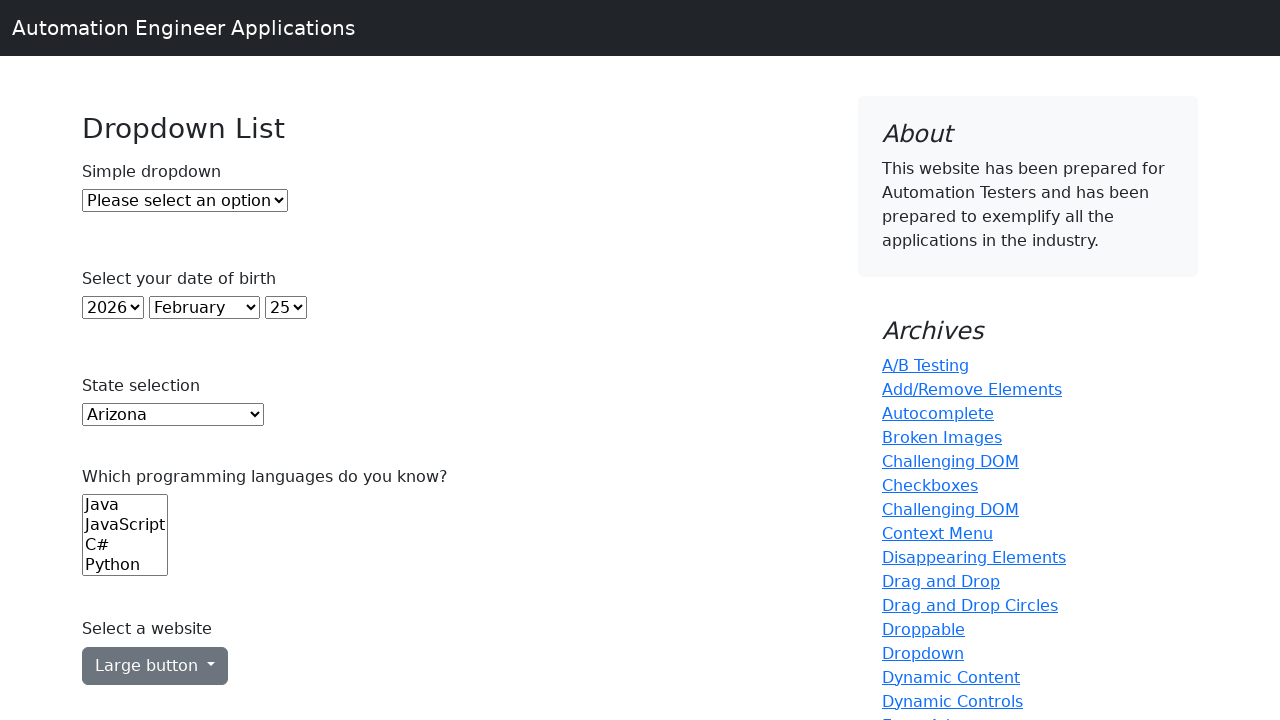

Printed option: New Hampshire
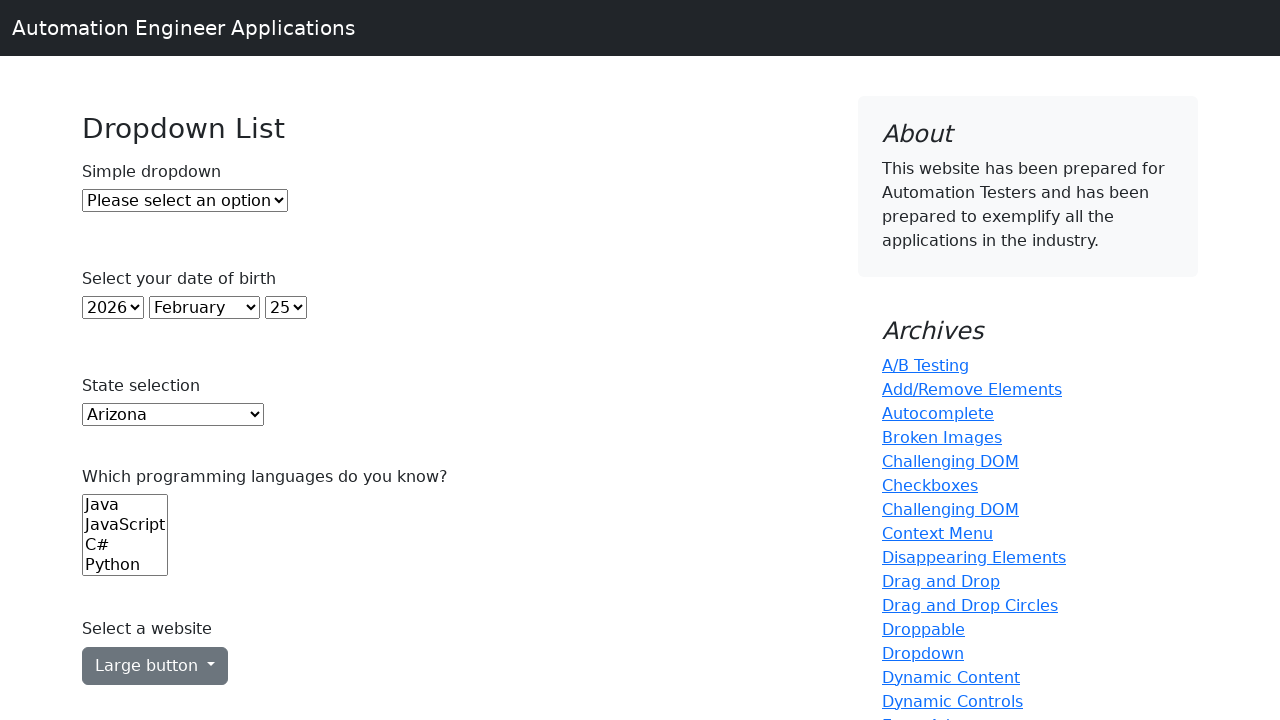

Printed option: New Jersey
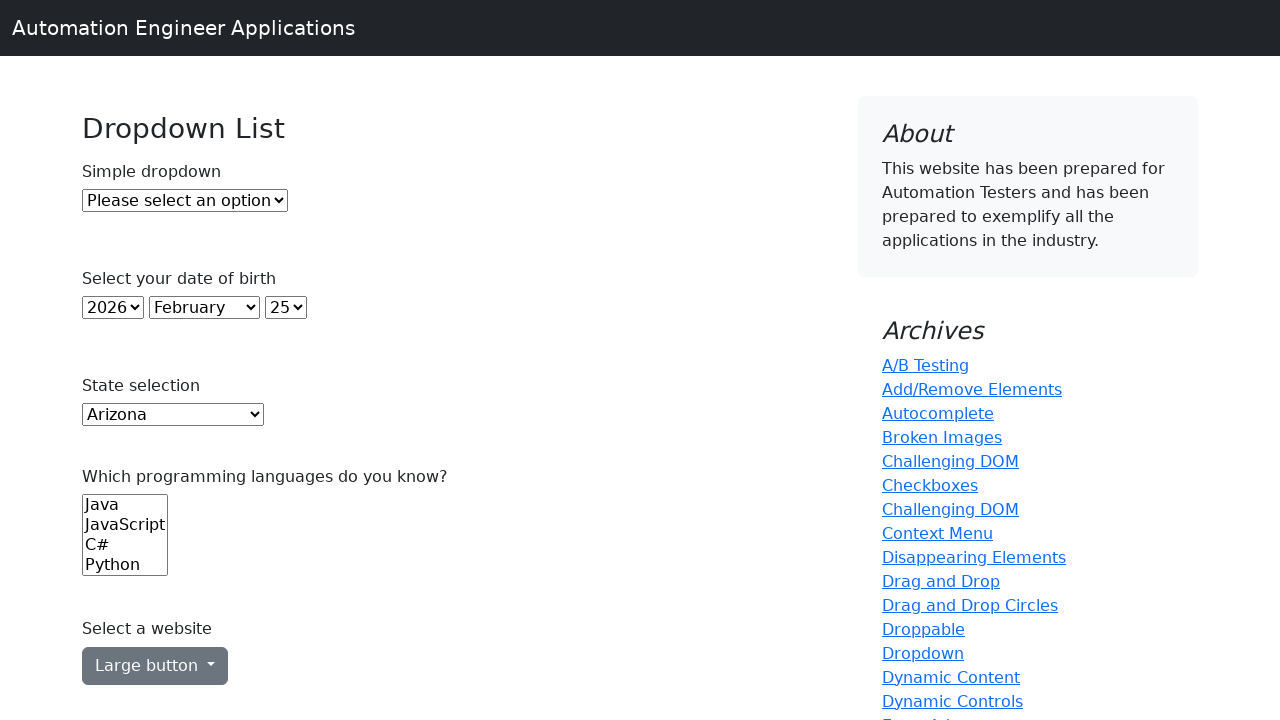

Printed option: New Mexico
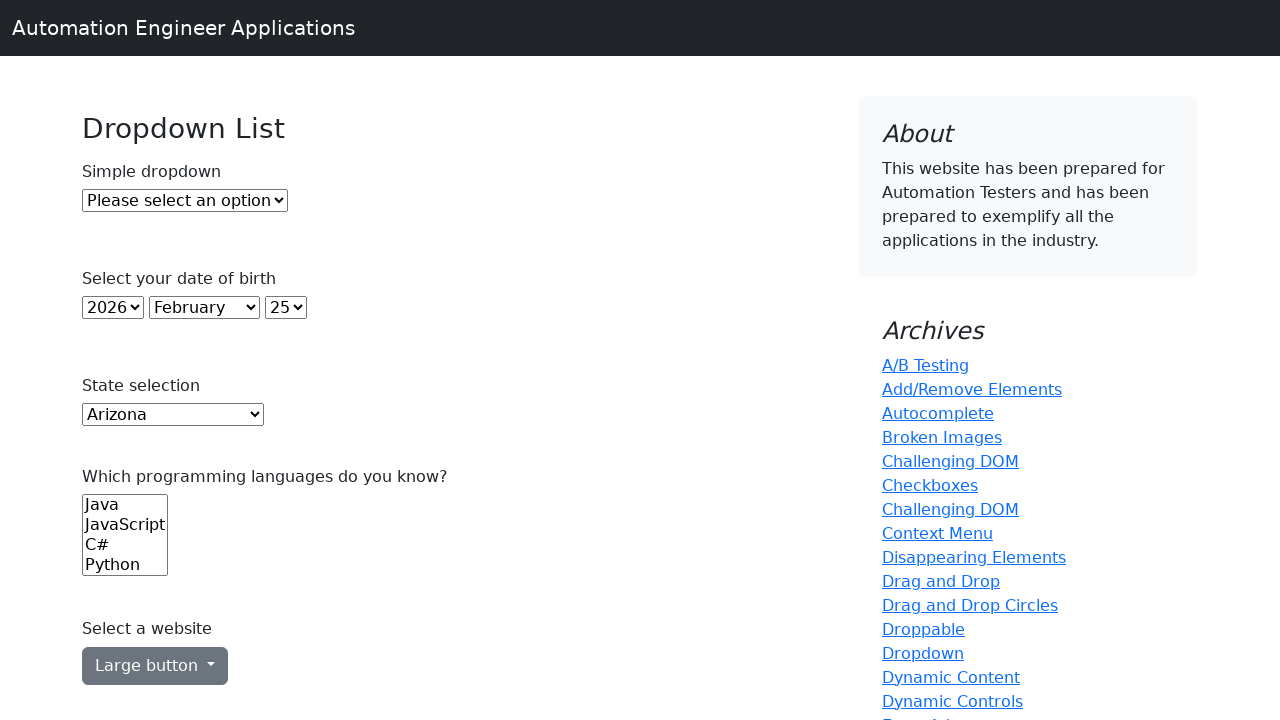

Printed option: New York
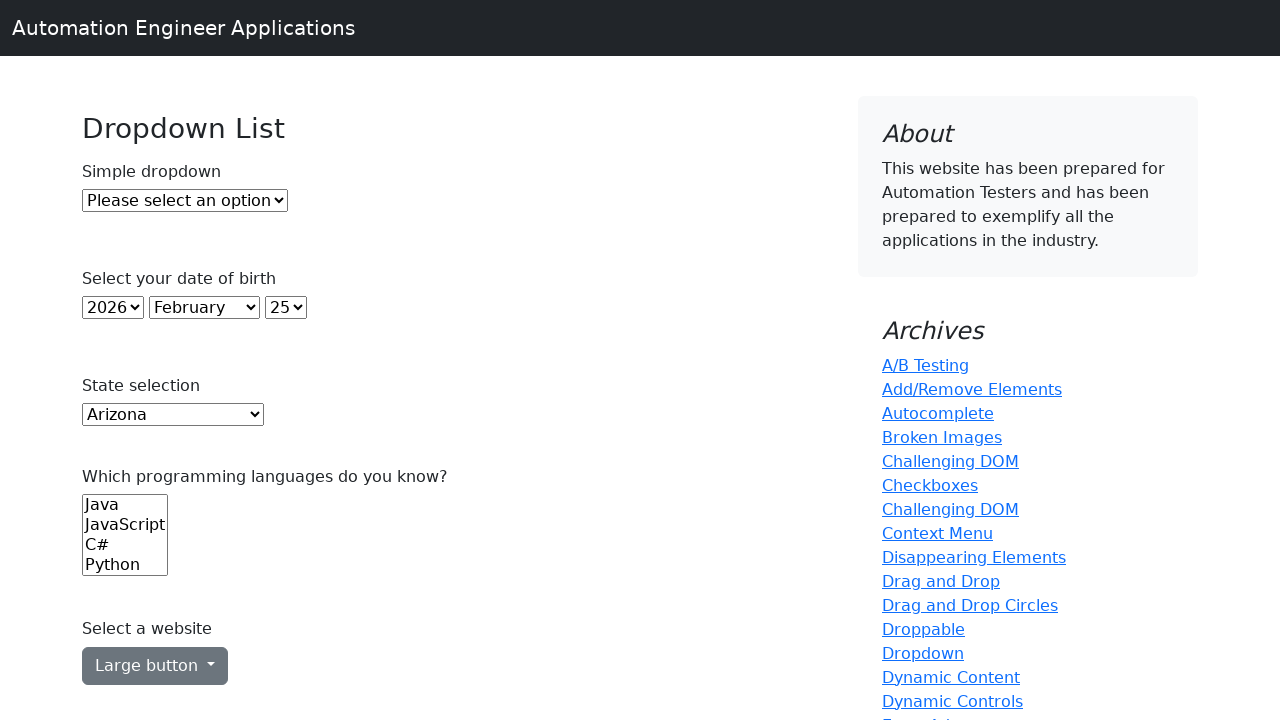

Printed option: North Carolina
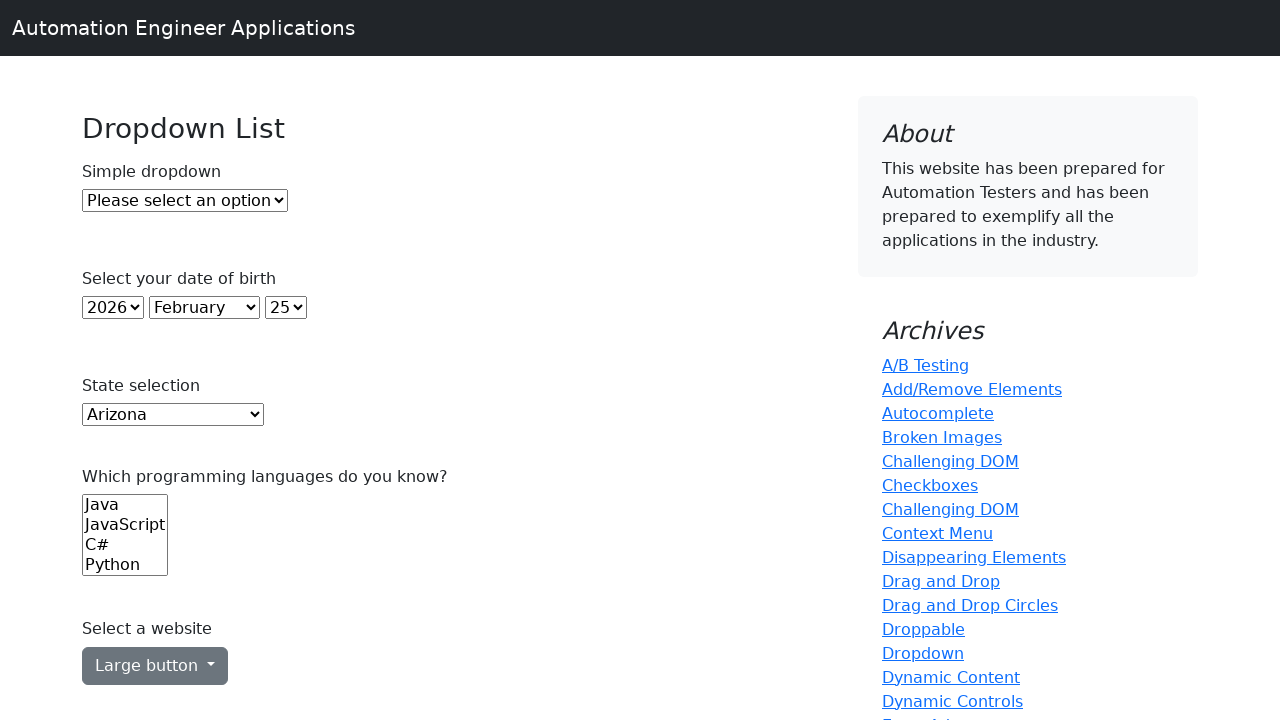

Printed option: North Dakota
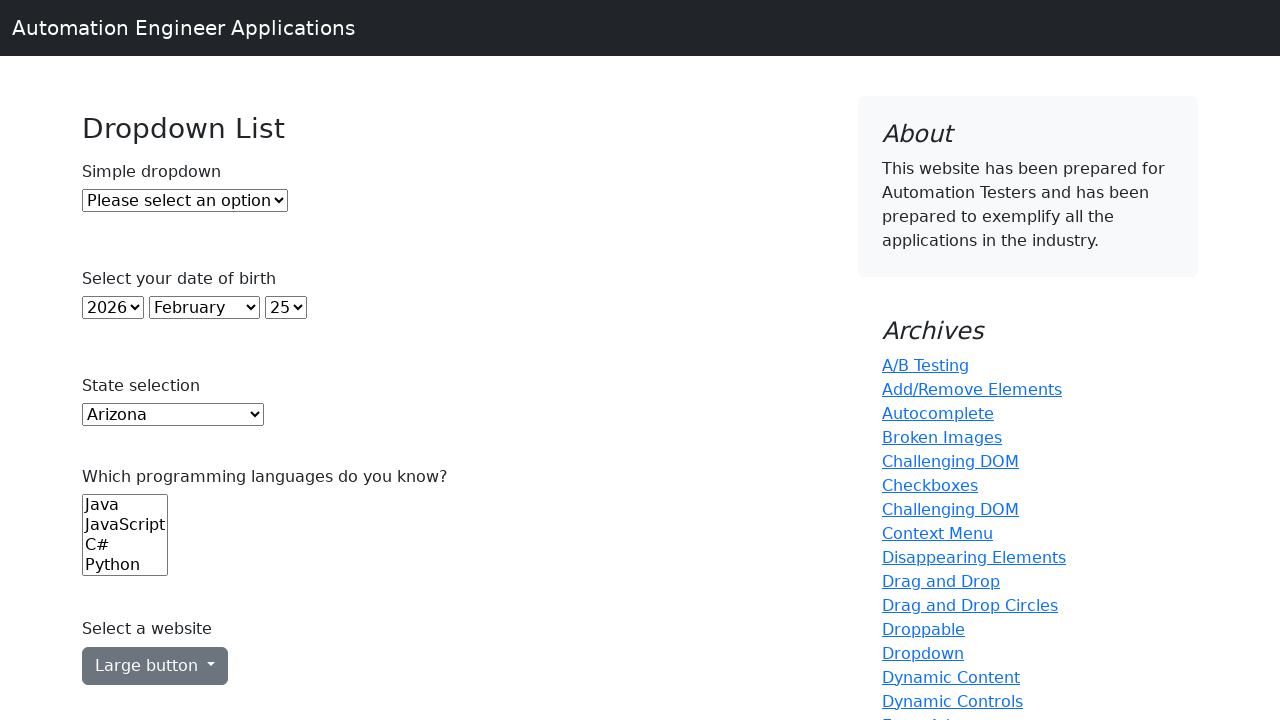

Printed option: Ohio
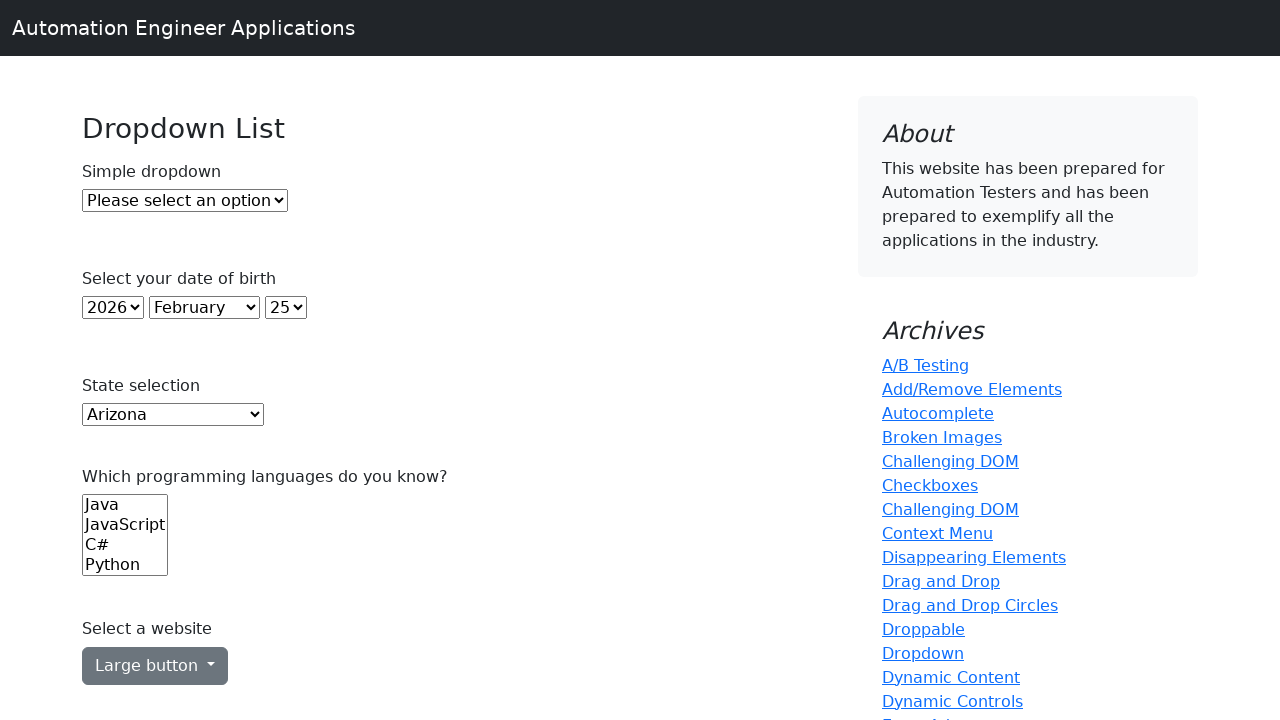

Printed option: Oklahoma
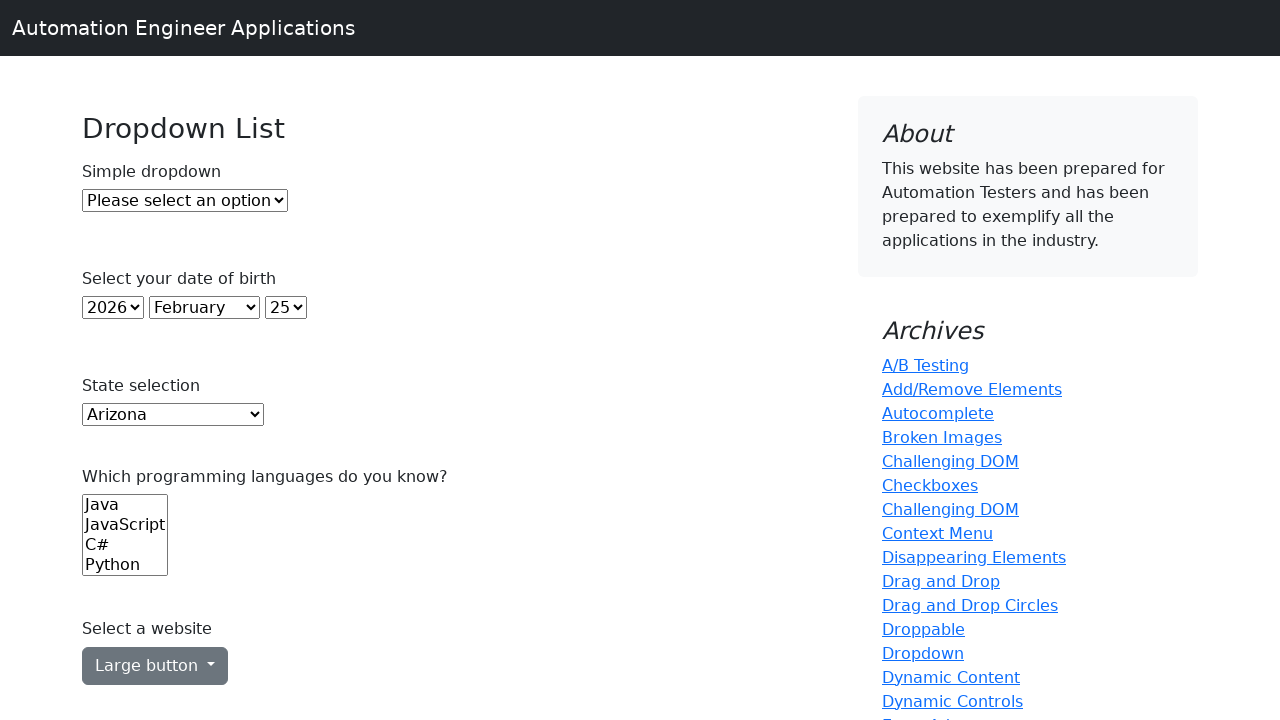

Printed option: Oregon
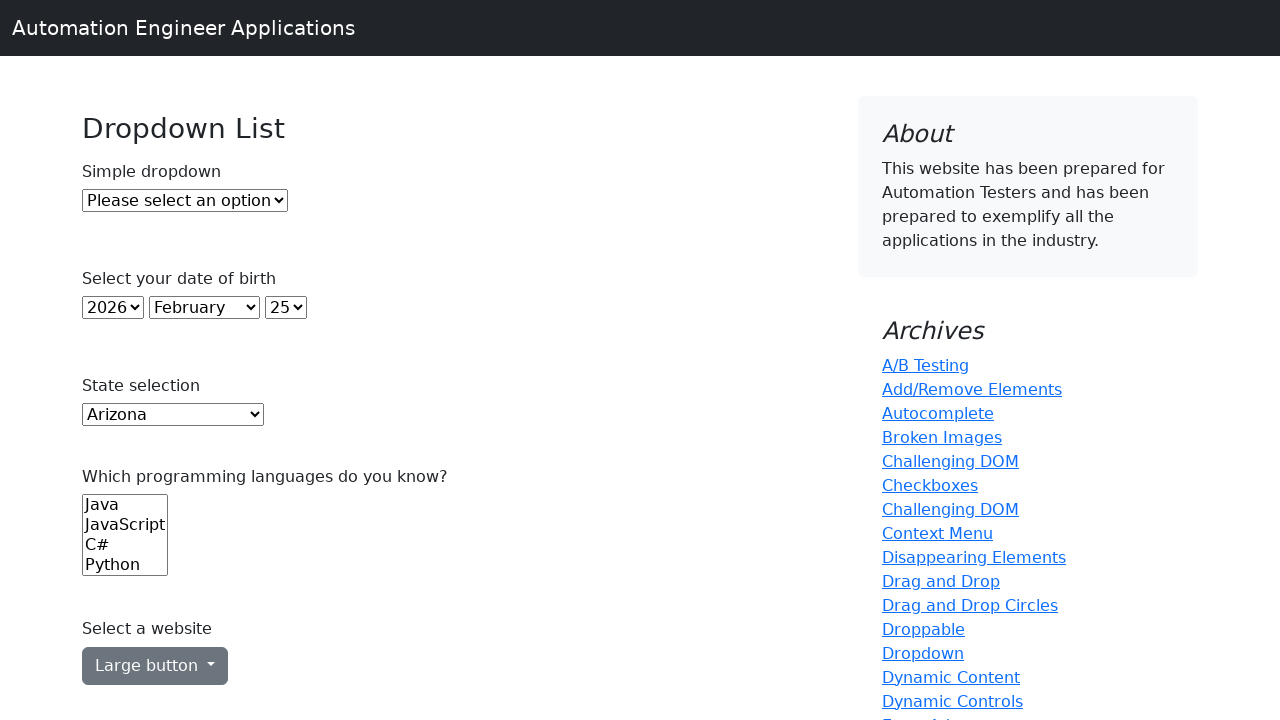

Printed option: Pennsylvania
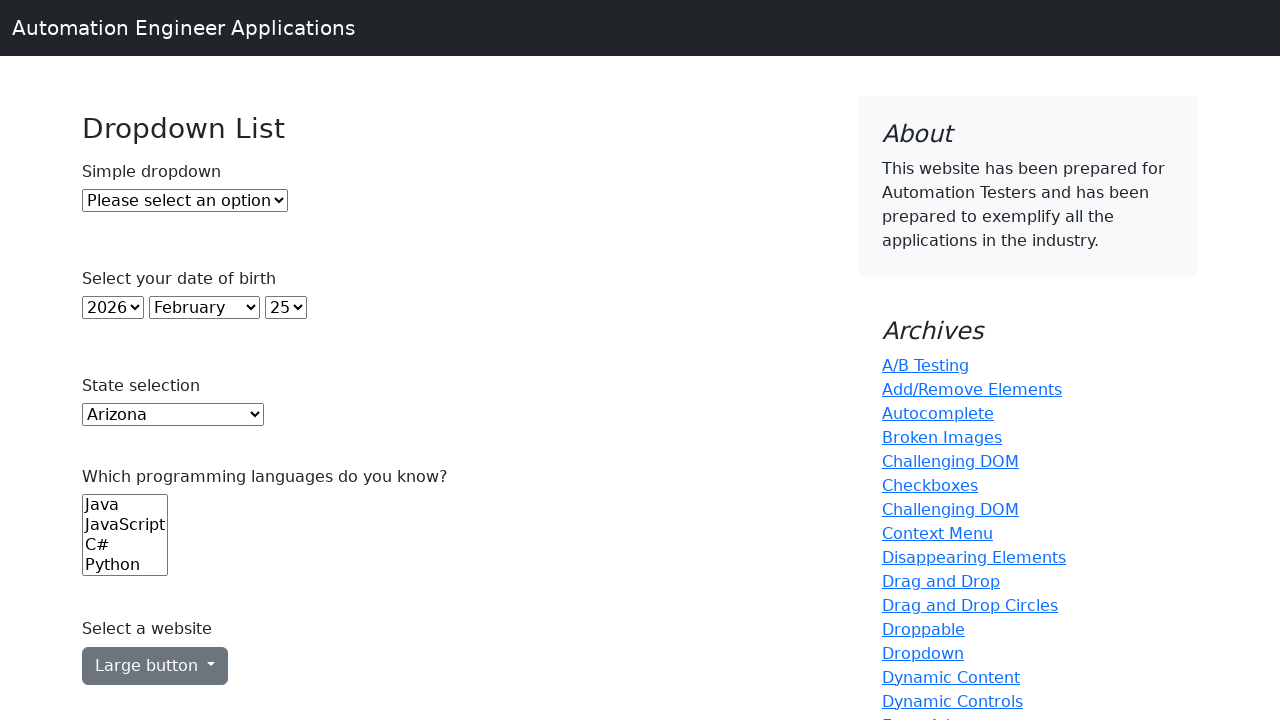

Printed option: Rhode Island
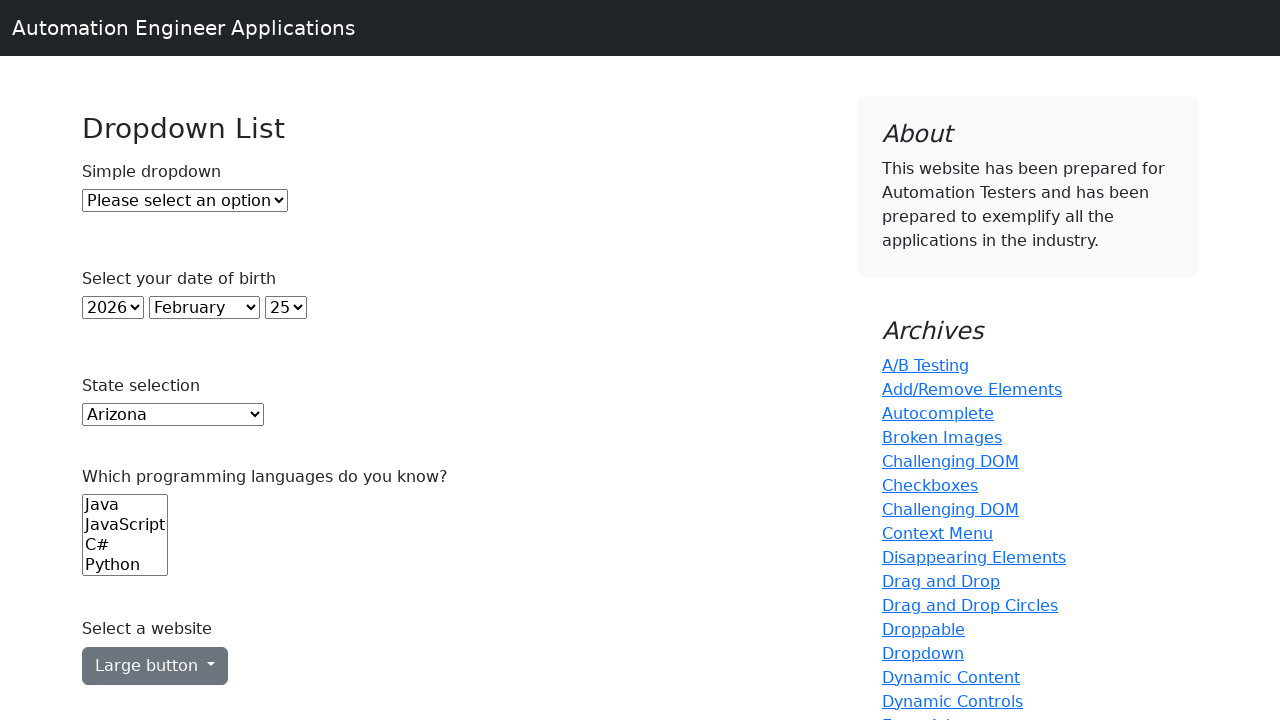

Printed option: South Carolina
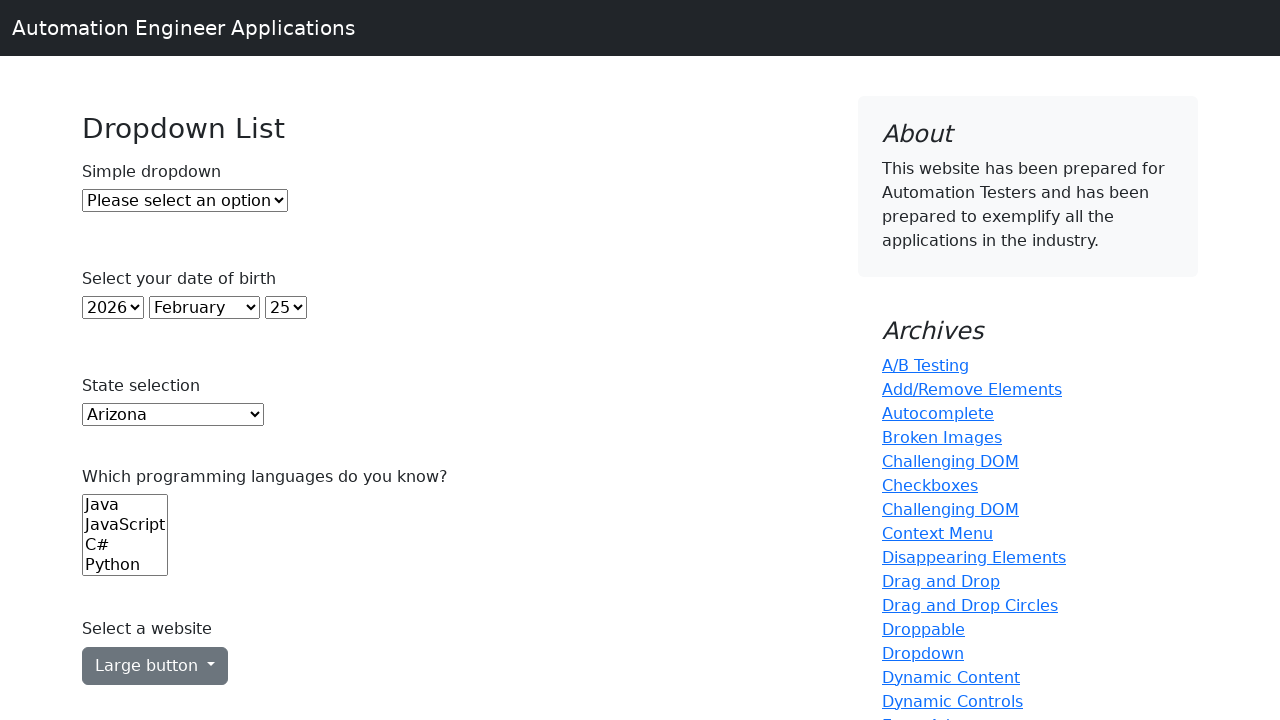

Printed option: South Dakota
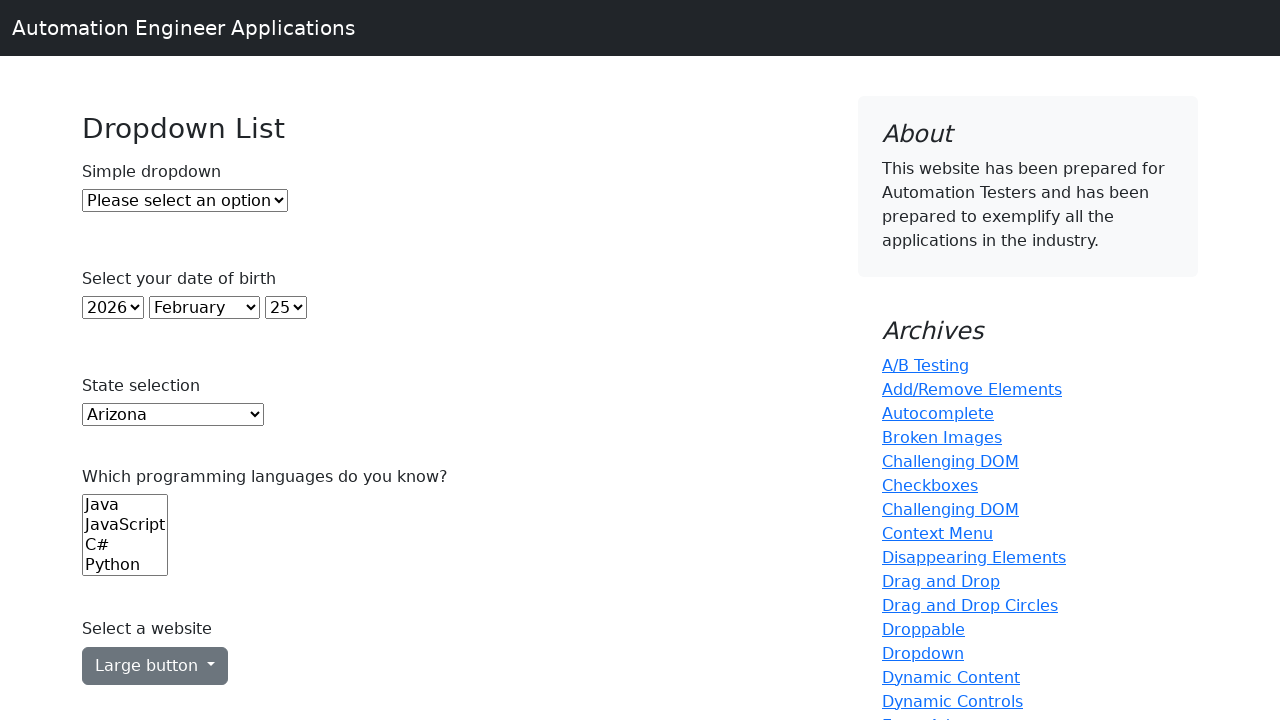

Printed option: Tennessee
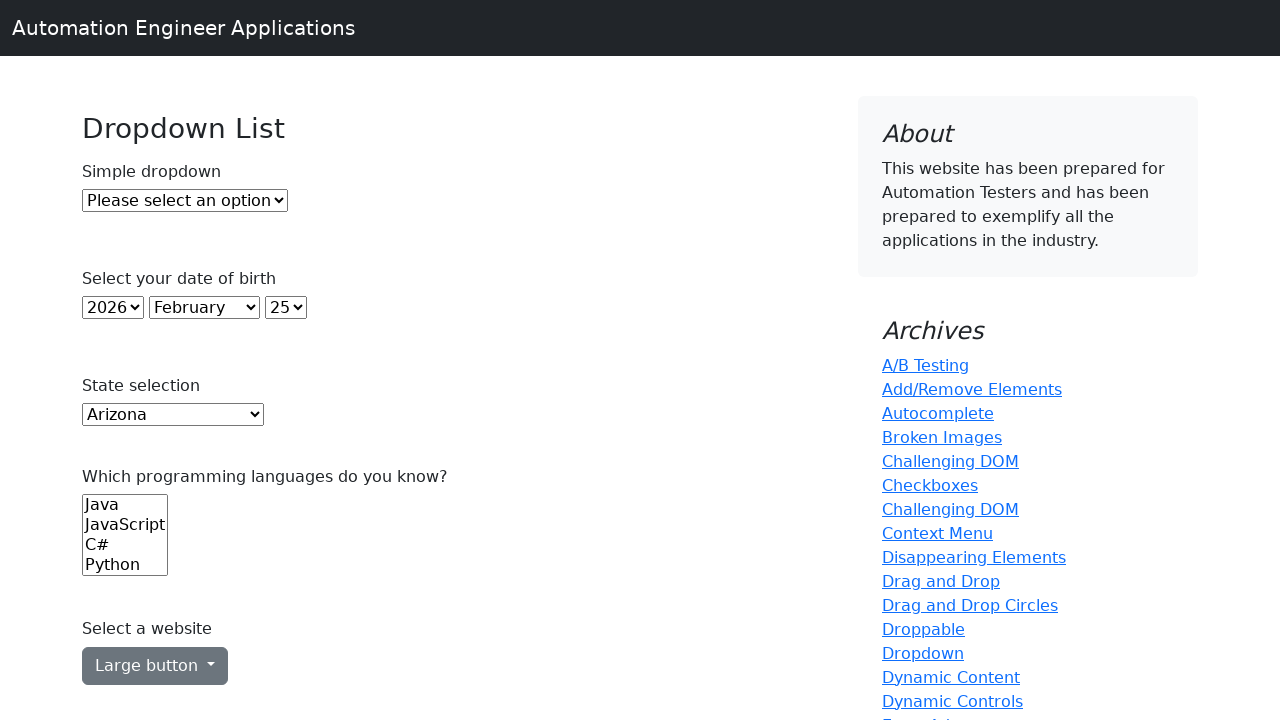

Printed option: Texas
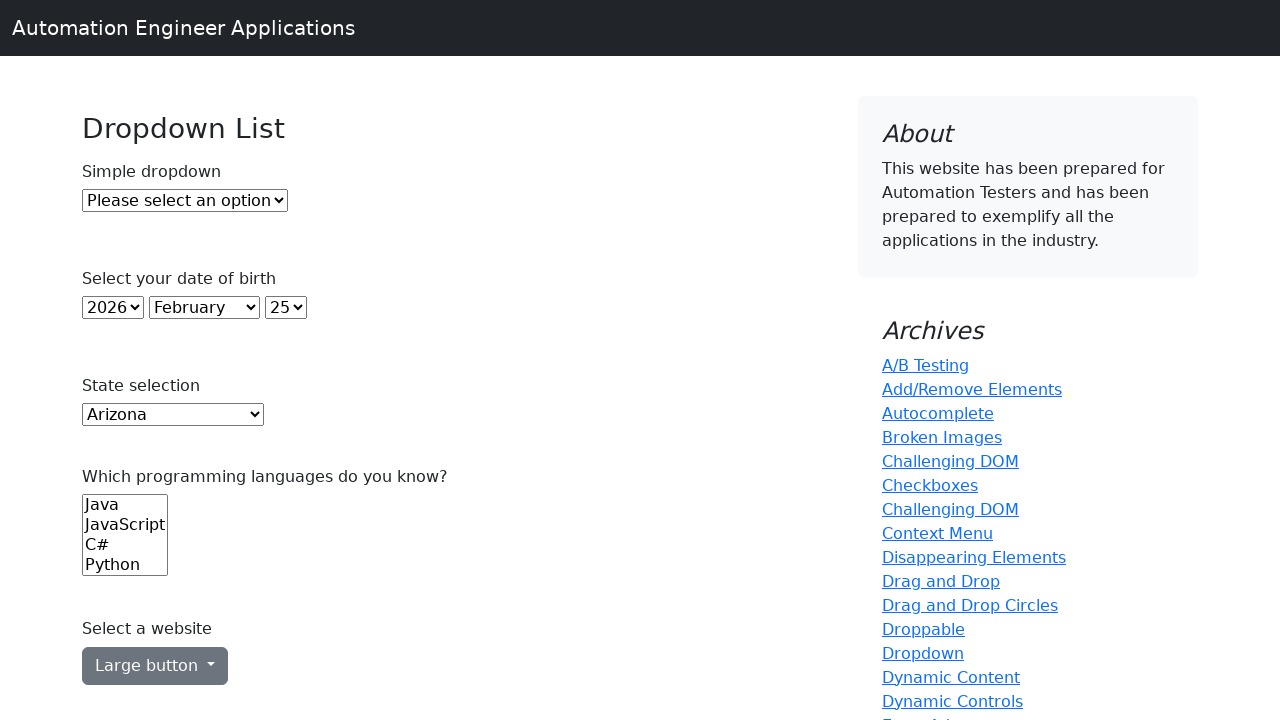

Printed option: Utah
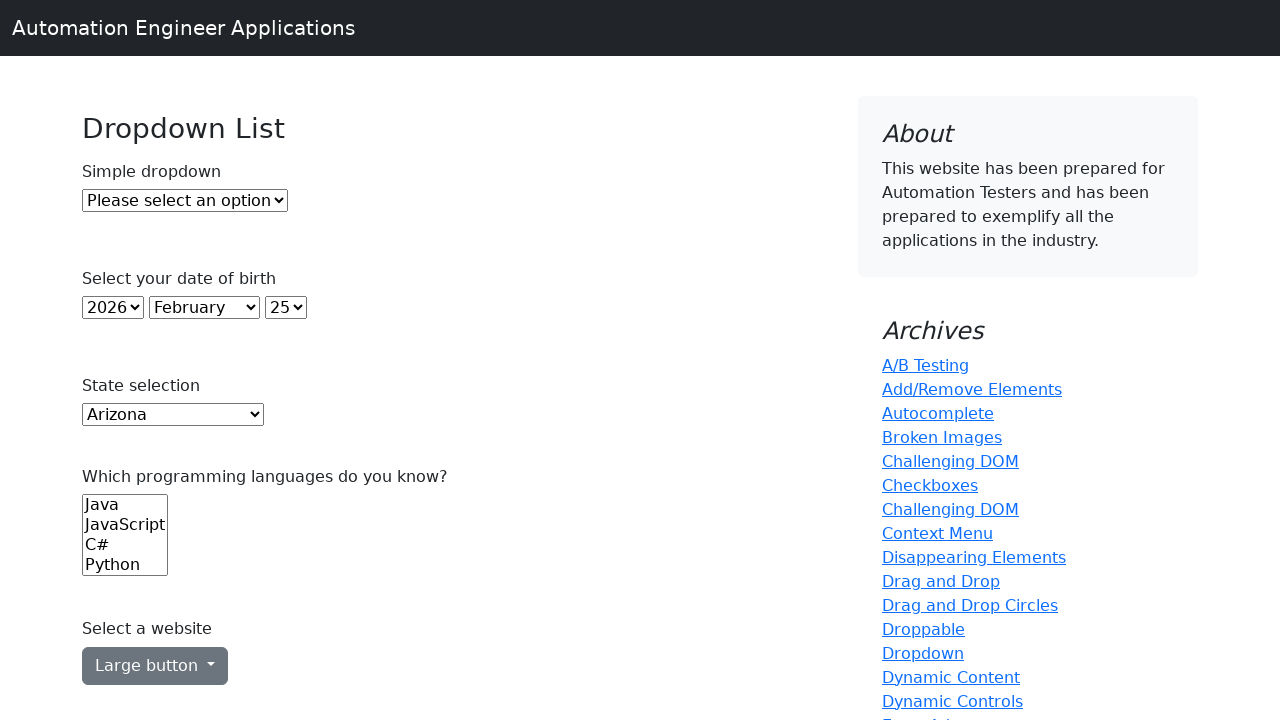

Printed option: Vermont
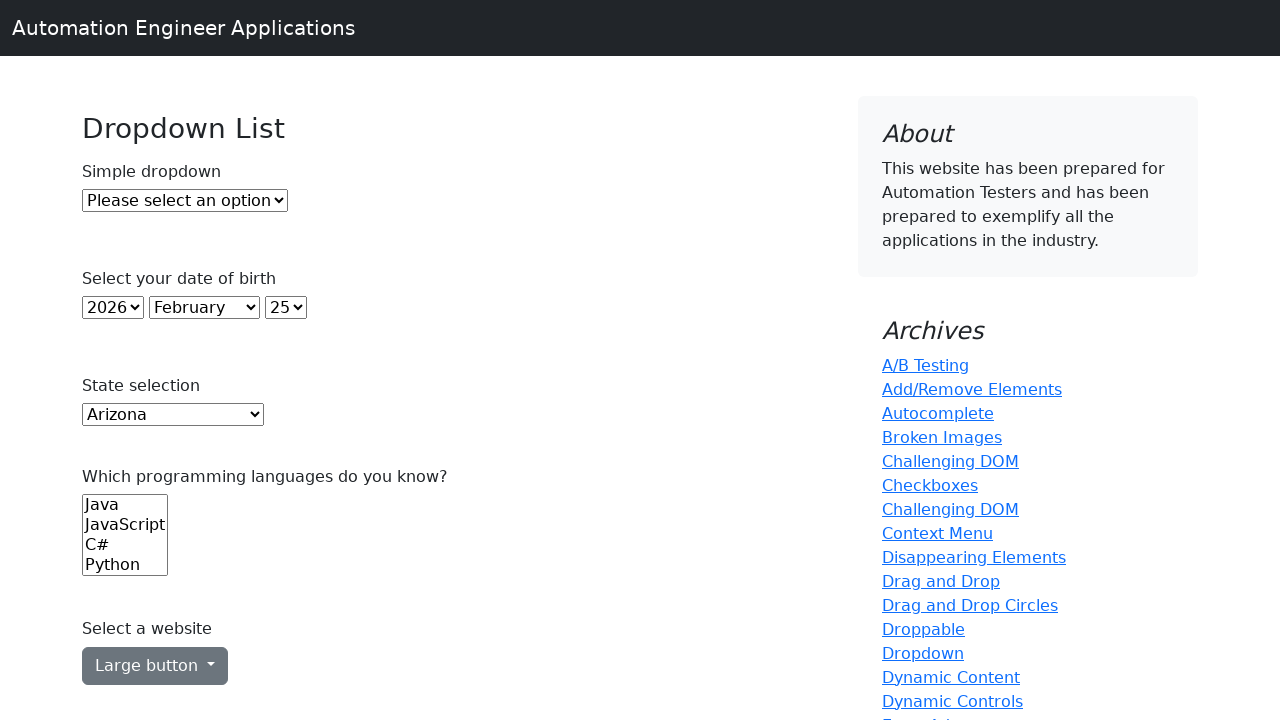

Printed option: Virginia
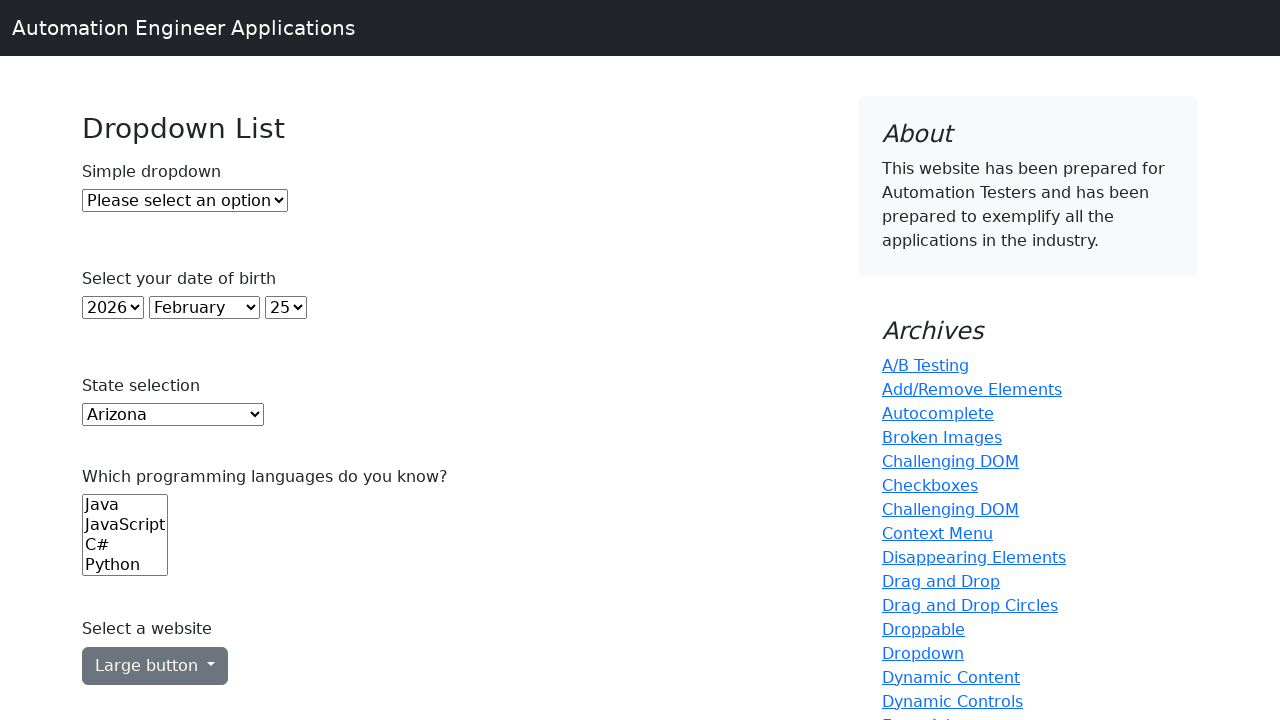

Printed option: Washington
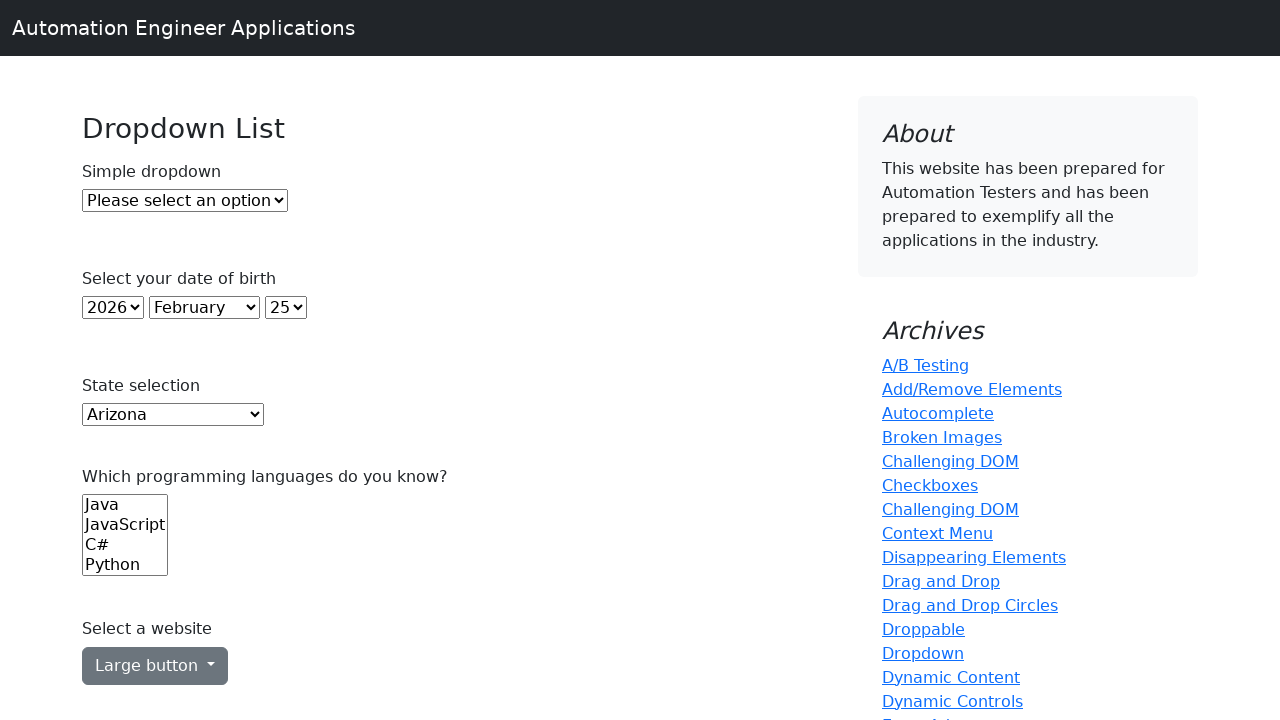

Printed option: West Virginia
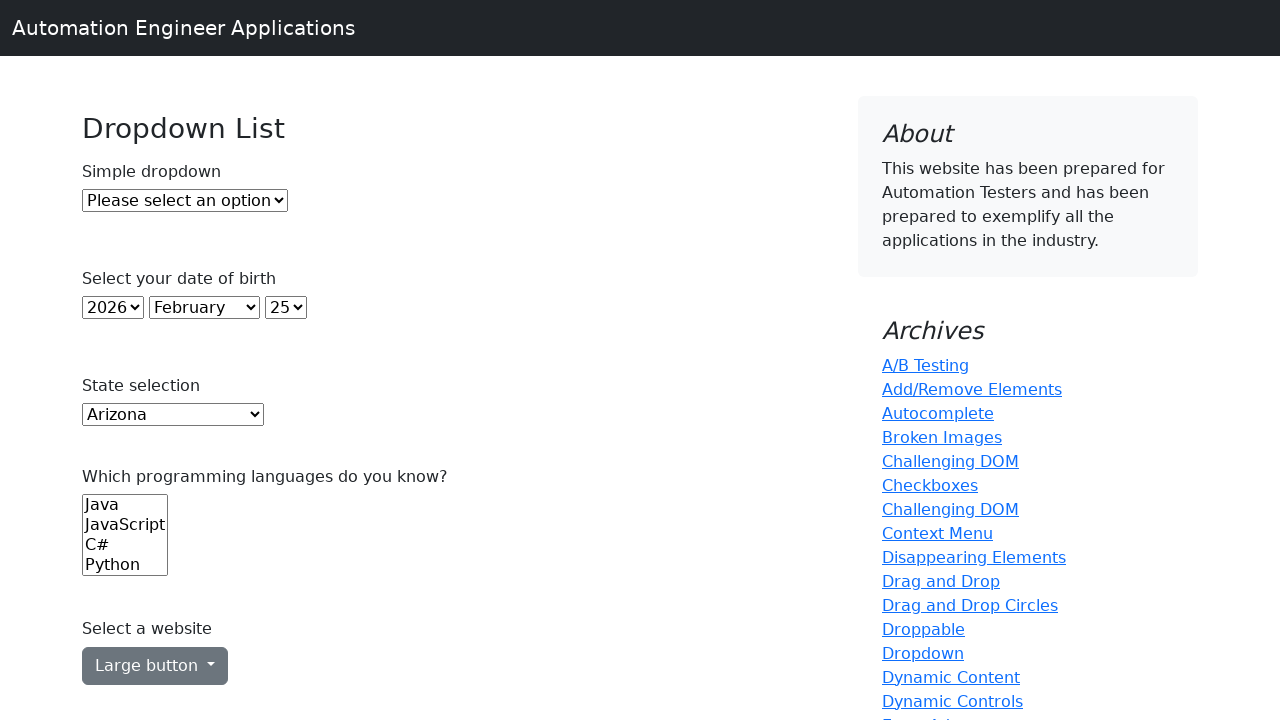

Printed option: Wisconsin
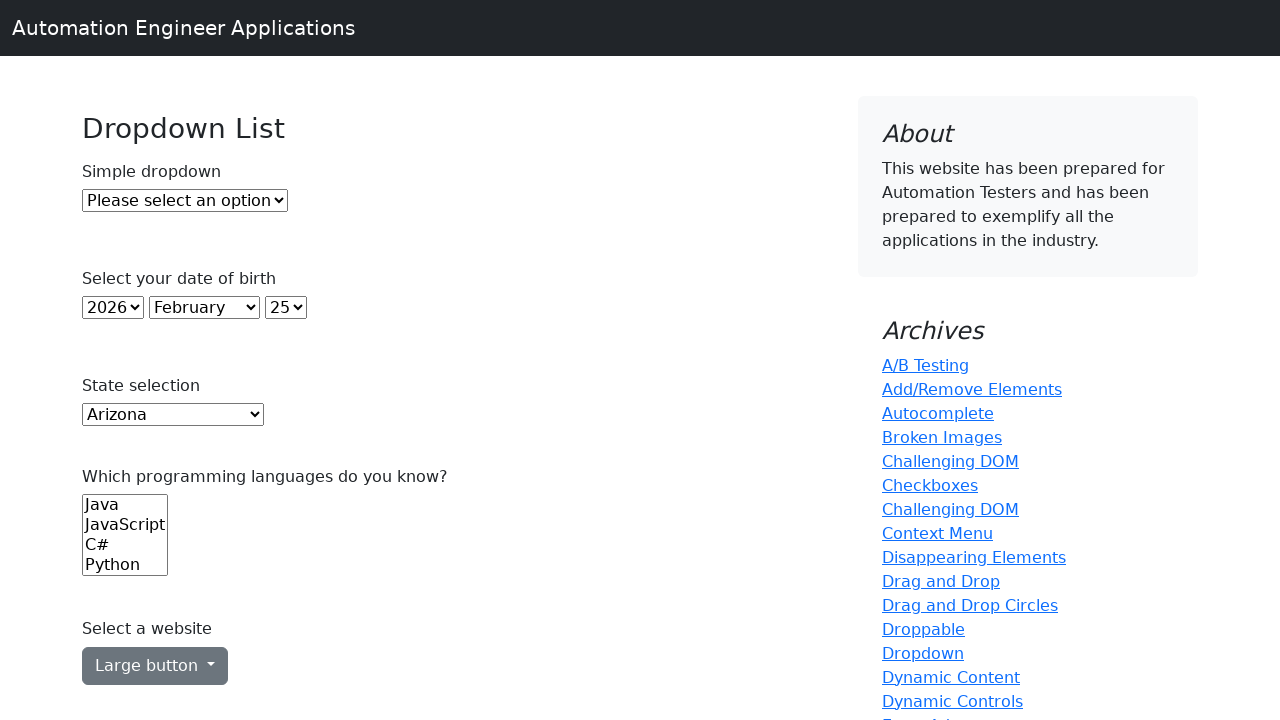

Printed option: Wyoming
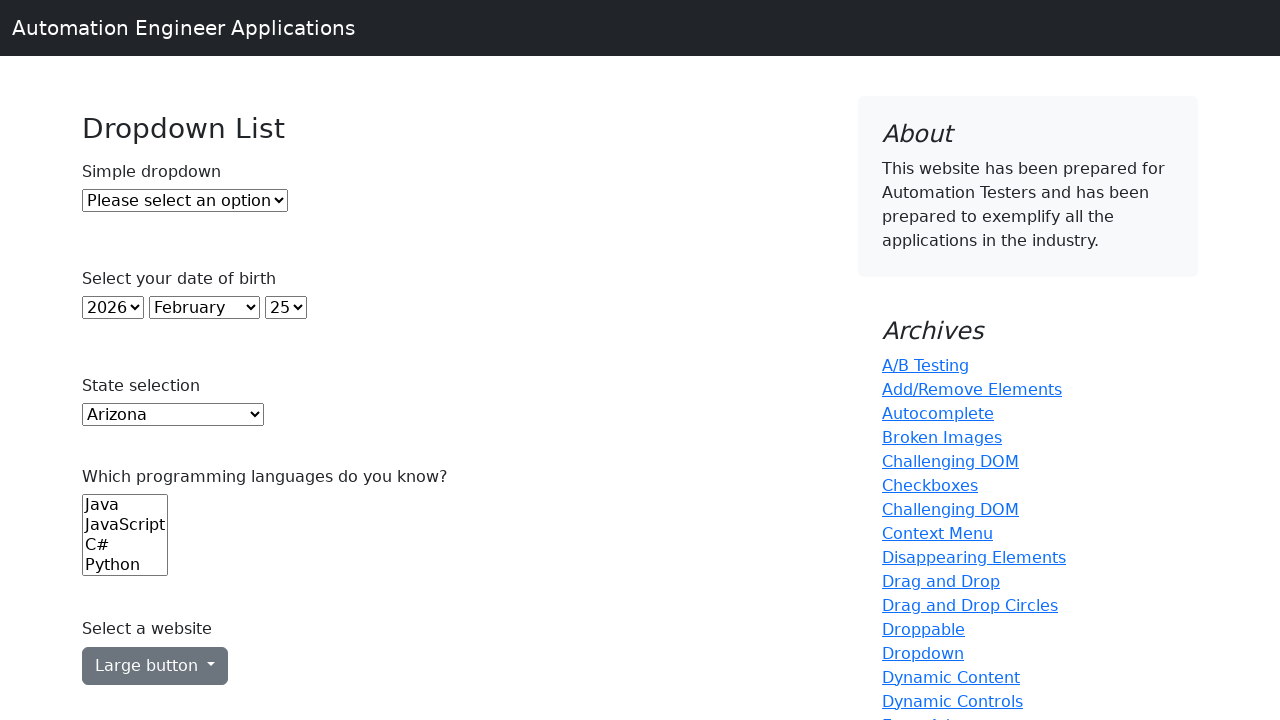

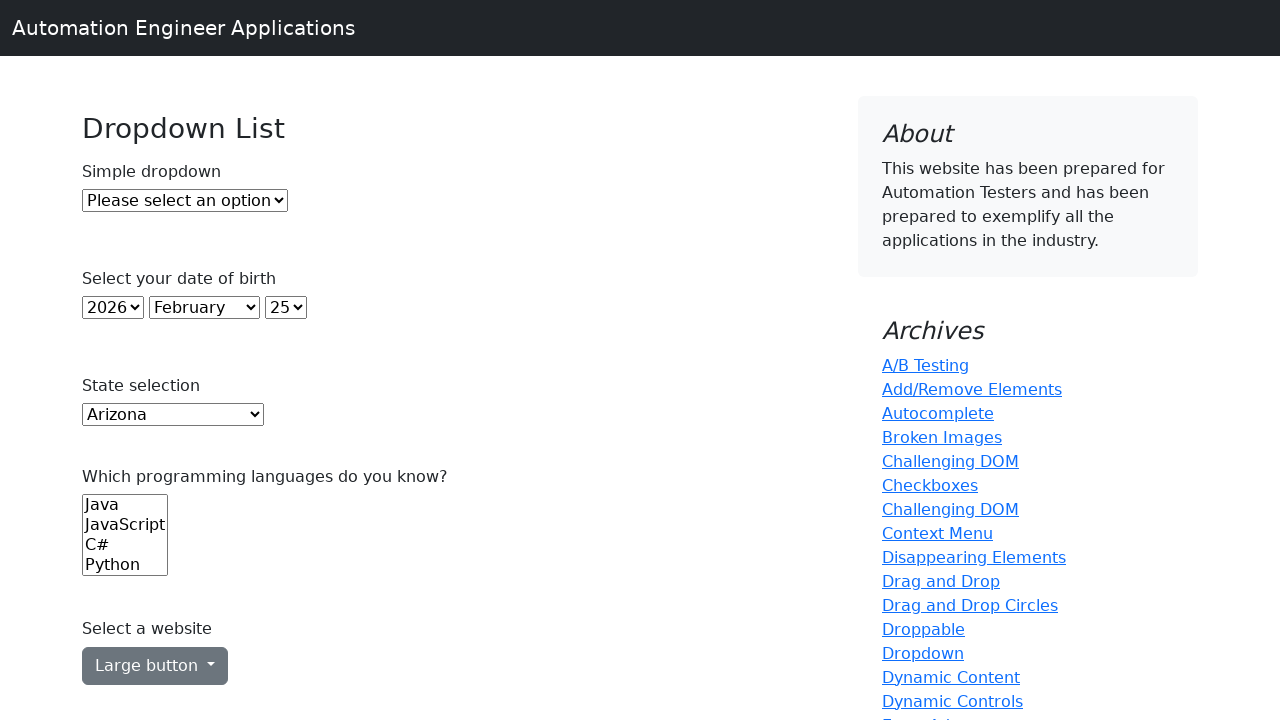